Tests selecting all checkboxes on the page, then refreshes and selects only the Heart Attack checkbox

Starting URL: https://automationfc.github.io/multiple-fields/

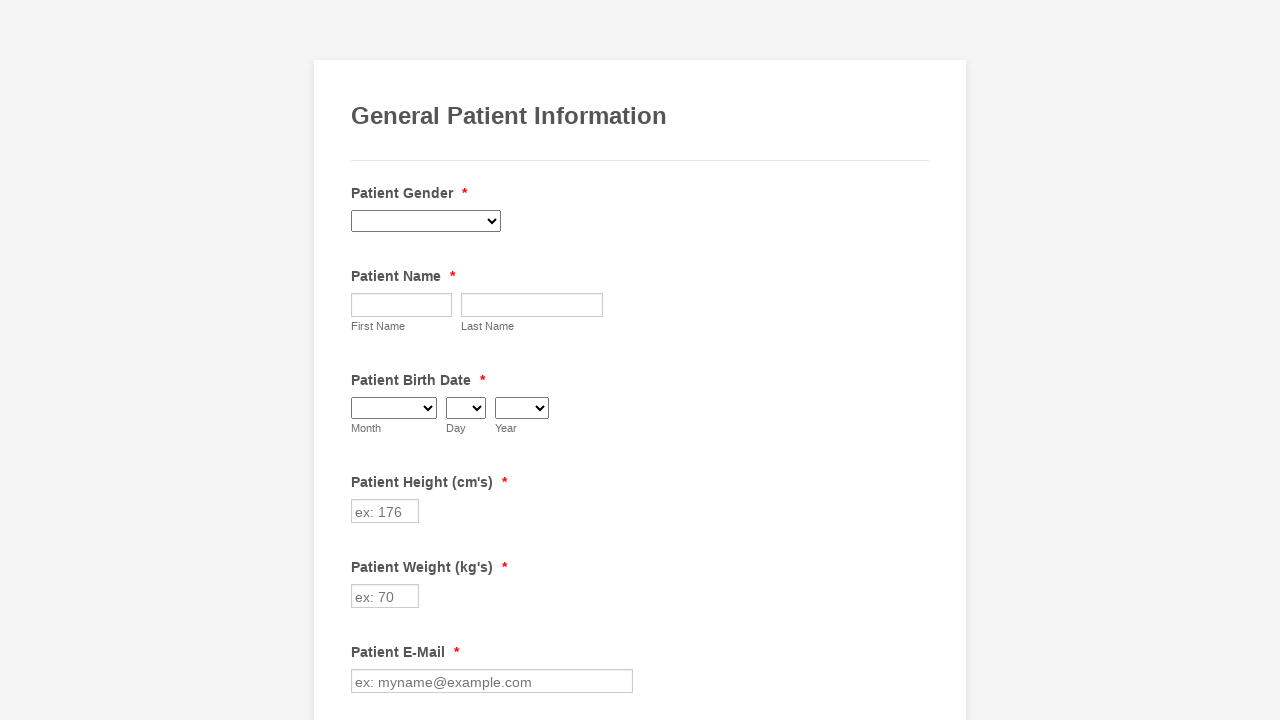

Located all checkboxes on the page
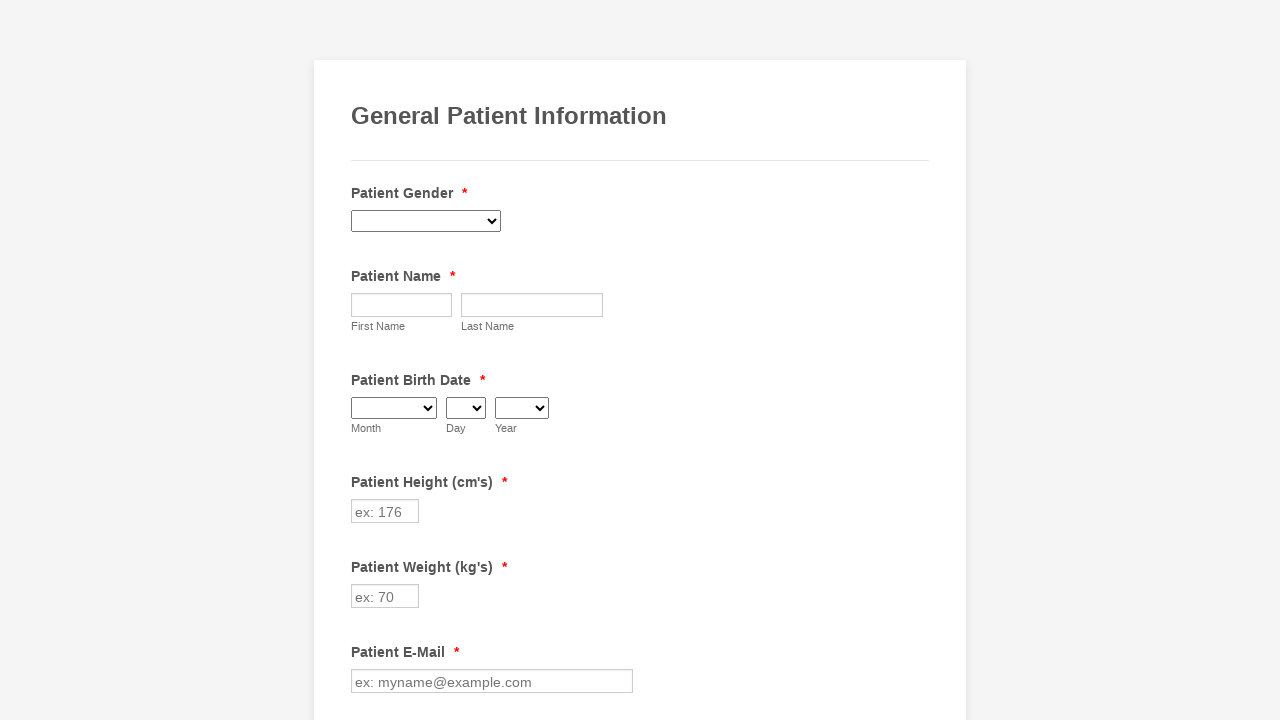

Clicked checkbox 0 to select it at (362, 360) on div.form-single-column input[type='checkbox'] >> nth=0
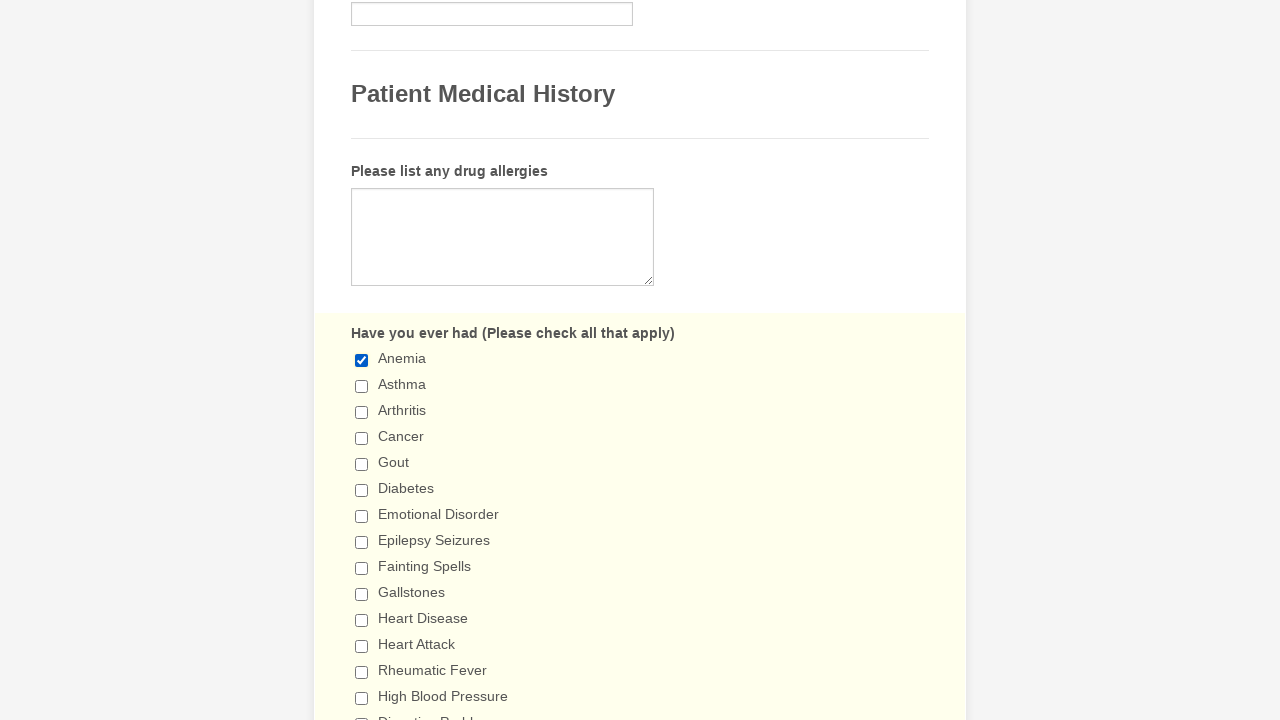

Clicked checkbox 1 to select it at (362, 386) on div.form-single-column input[type='checkbox'] >> nth=1
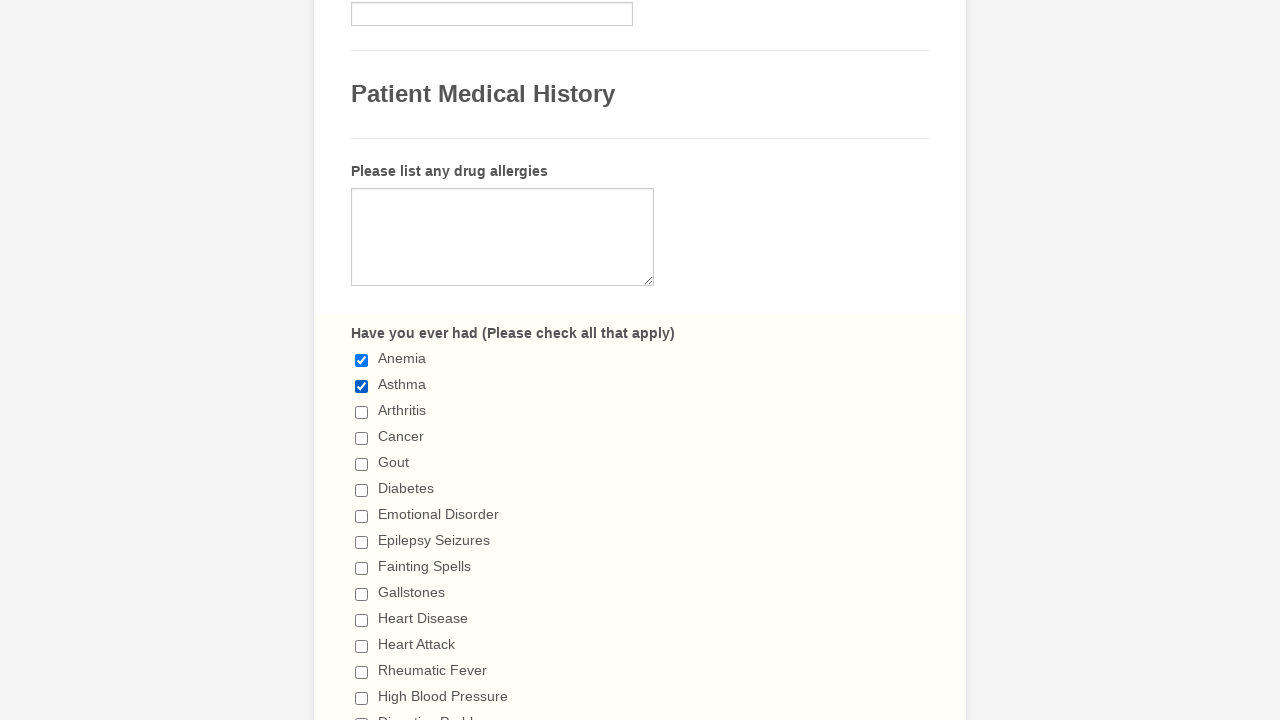

Clicked checkbox 2 to select it at (362, 412) on div.form-single-column input[type='checkbox'] >> nth=2
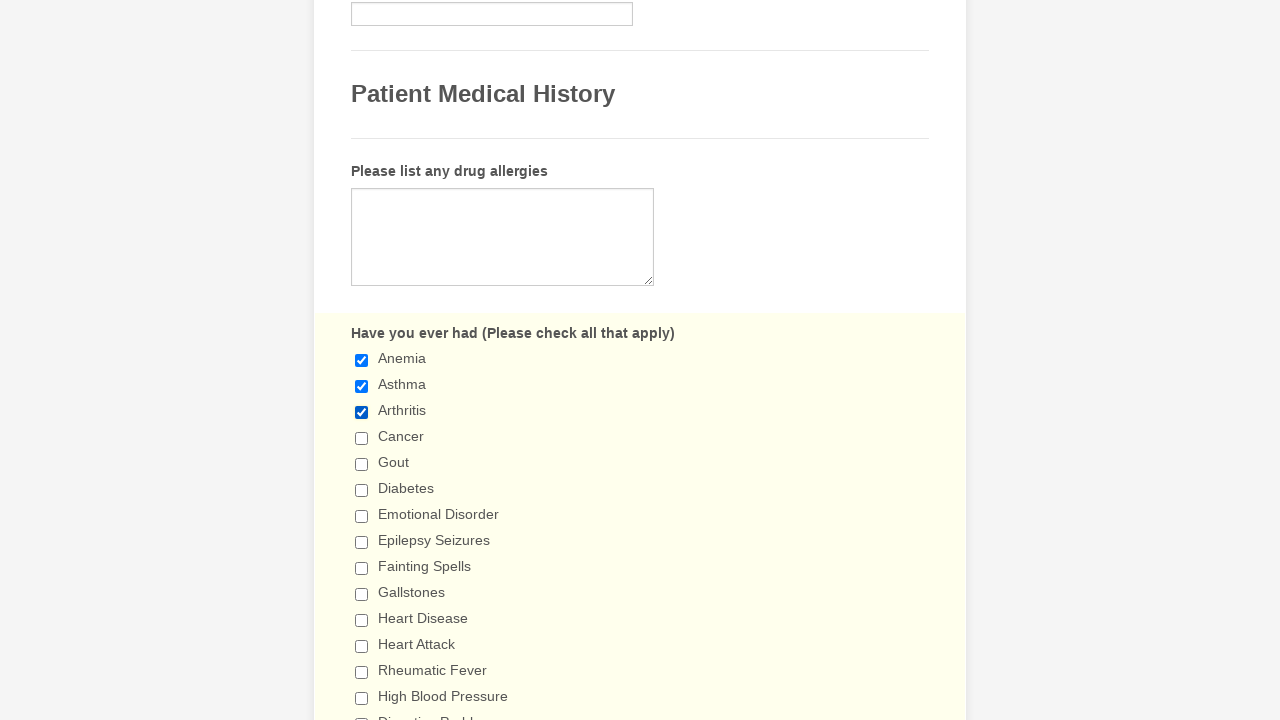

Clicked checkbox 3 to select it at (362, 438) on div.form-single-column input[type='checkbox'] >> nth=3
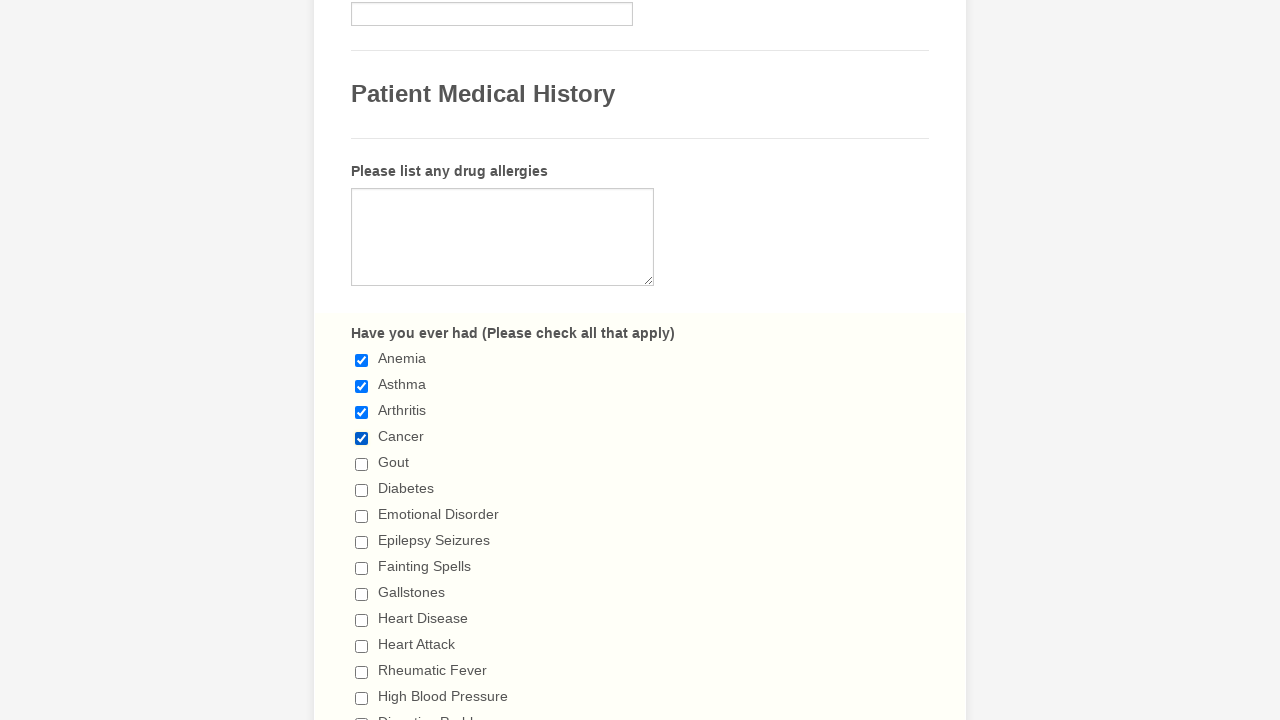

Clicked checkbox 4 to select it at (362, 464) on div.form-single-column input[type='checkbox'] >> nth=4
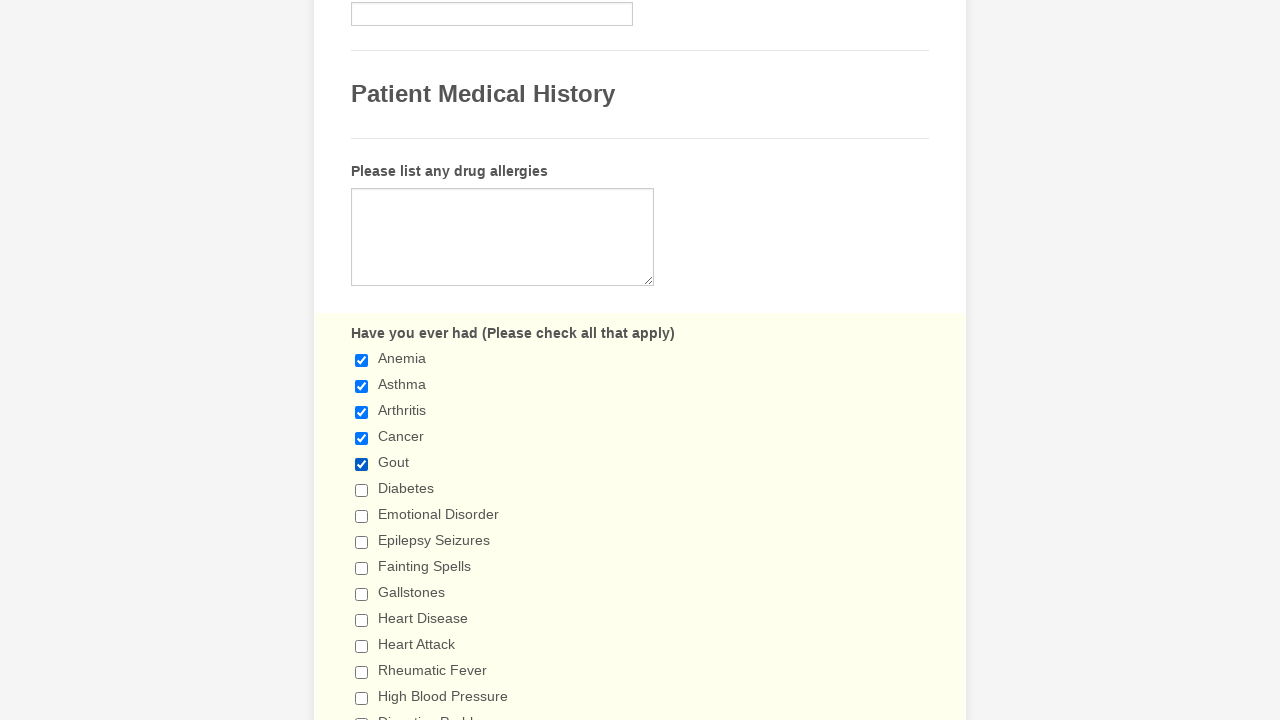

Clicked checkbox 5 to select it at (362, 490) on div.form-single-column input[type='checkbox'] >> nth=5
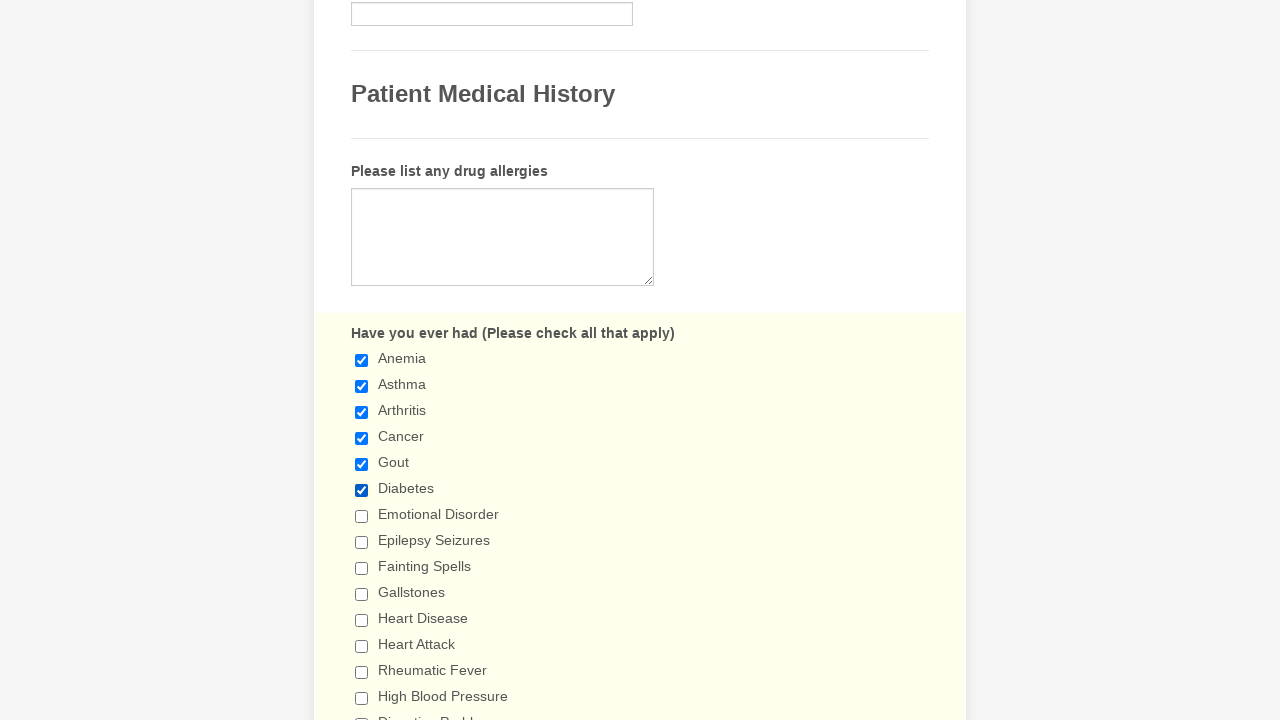

Clicked checkbox 6 to select it at (362, 516) on div.form-single-column input[type='checkbox'] >> nth=6
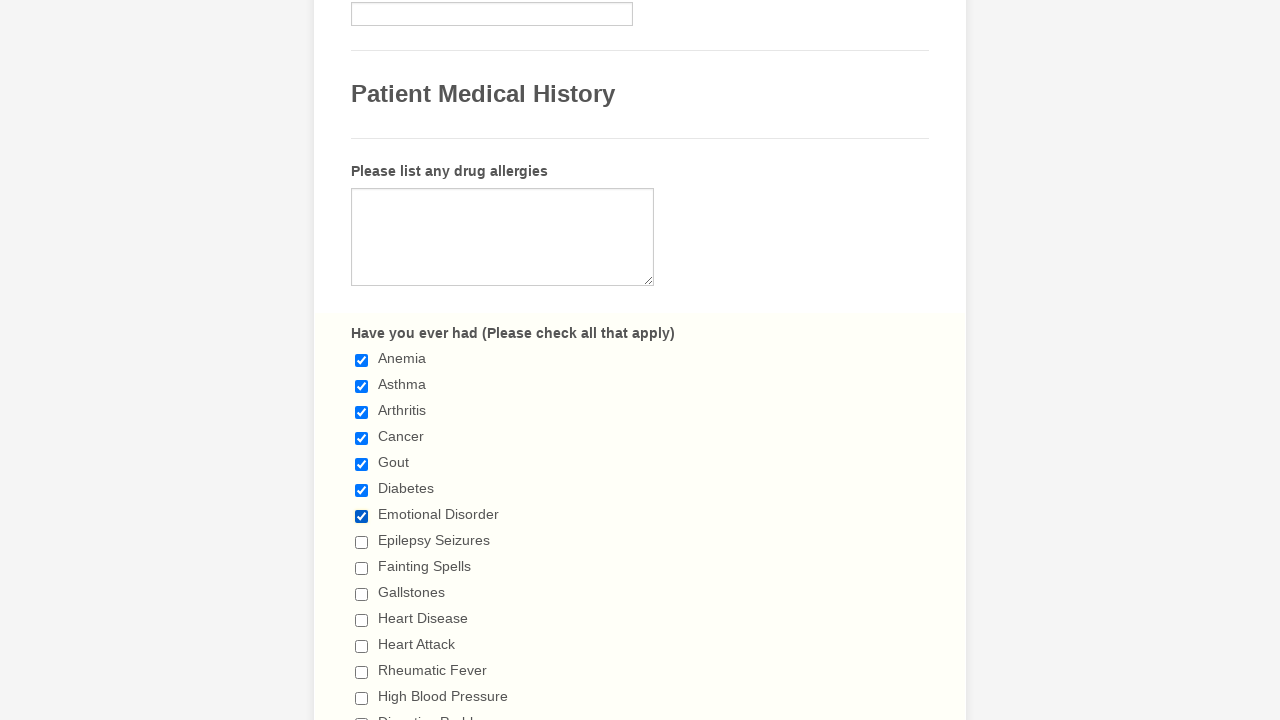

Clicked checkbox 7 to select it at (362, 542) on div.form-single-column input[type='checkbox'] >> nth=7
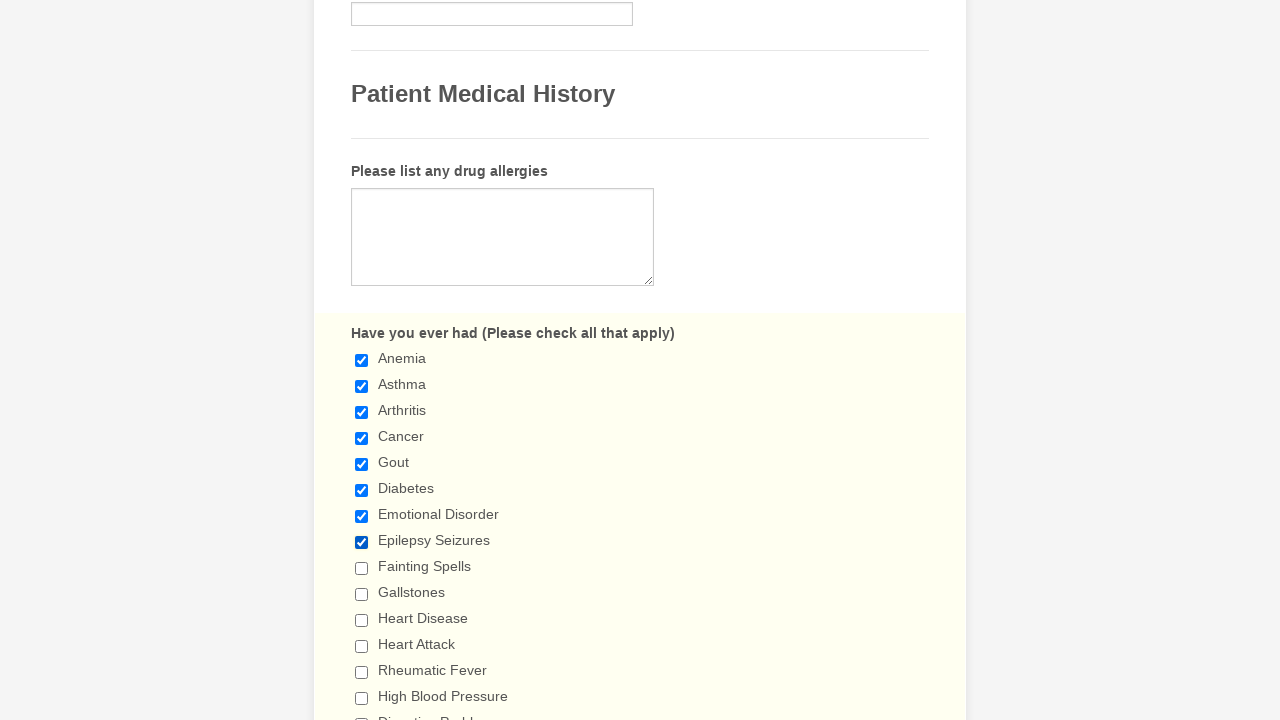

Clicked checkbox 8 to select it at (362, 568) on div.form-single-column input[type='checkbox'] >> nth=8
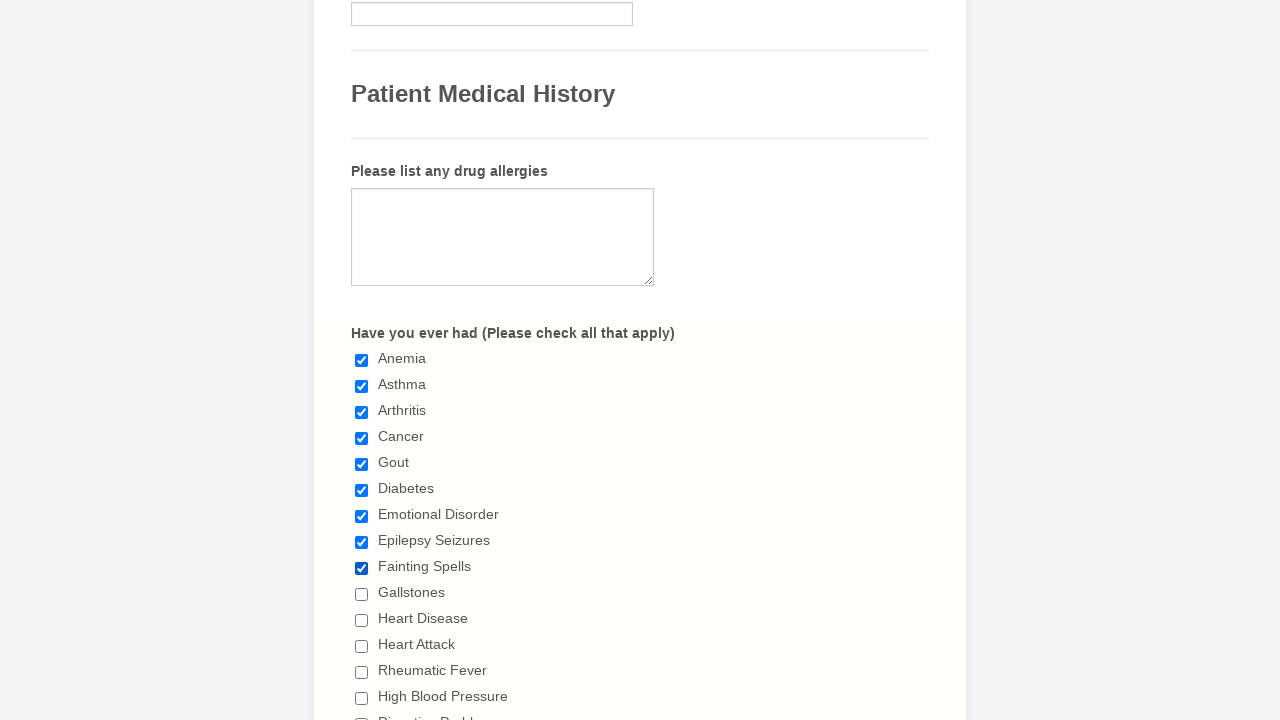

Clicked checkbox 9 to select it at (362, 594) on div.form-single-column input[type='checkbox'] >> nth=9
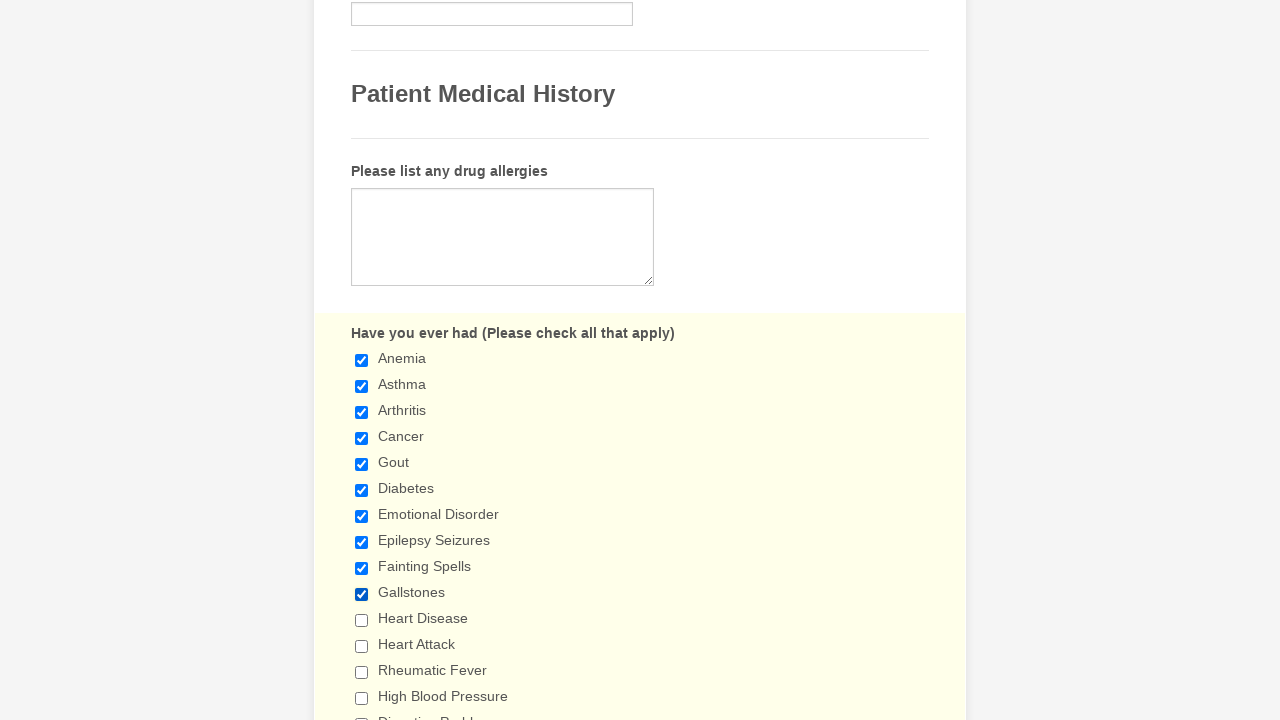

Clicked checkbox 10 to select it at (362, 620) on div.form-single-column input[type='checkbox'] >> nth=10
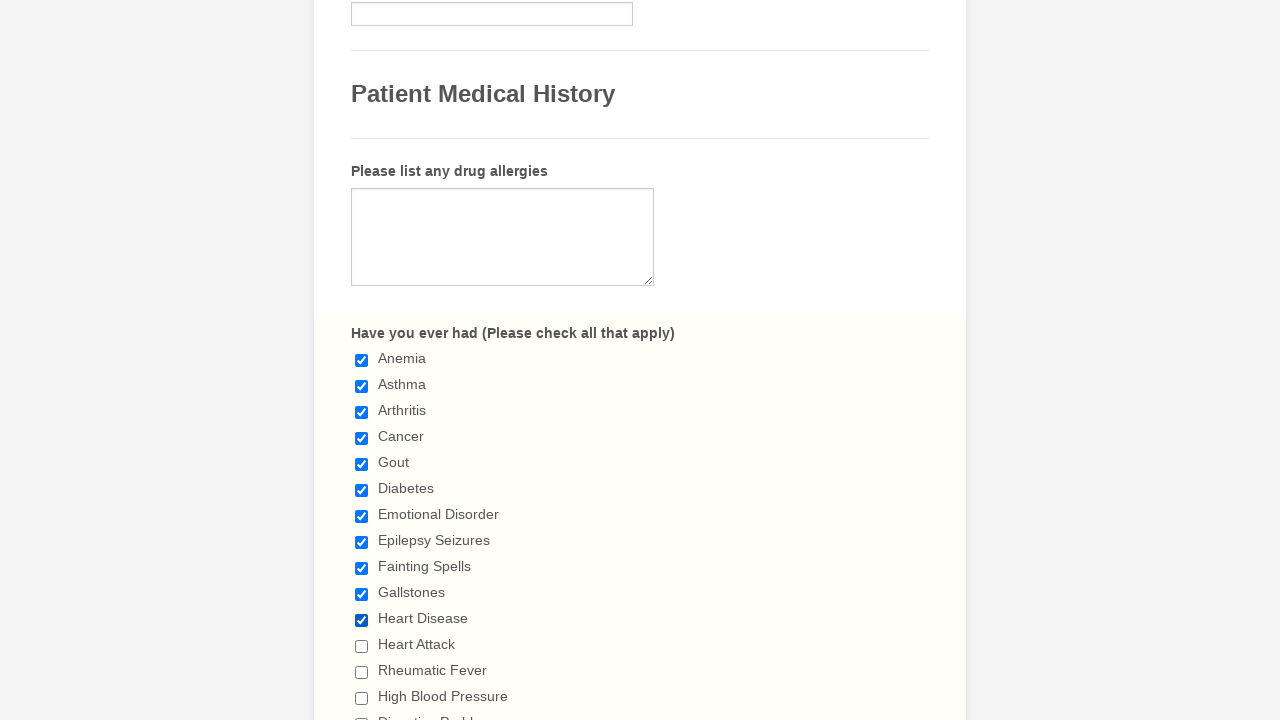

Clicked checkbox 11 to select it at (362, 646) on div.form-single-column input[type='checkbox'] >> nth=11
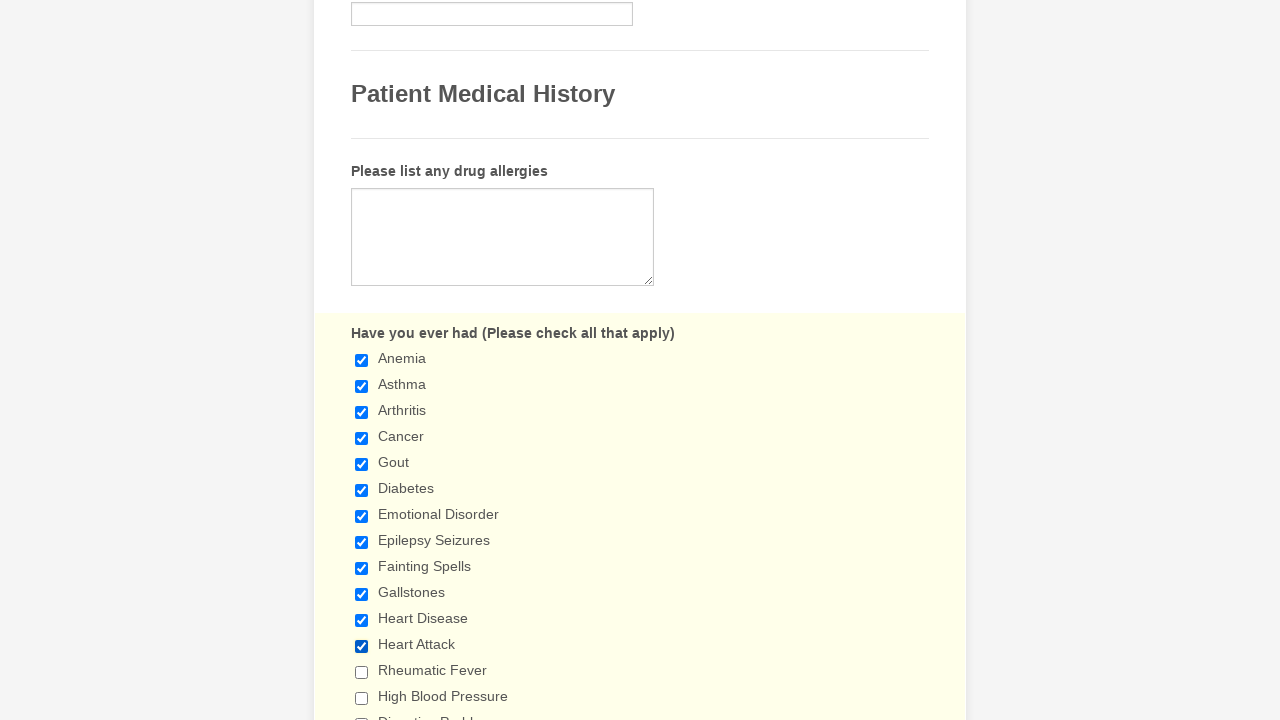

Clicked checkbox 12 to select it at (362, 672) on div.form-single-column input[type='checkbox'] >> nth=12
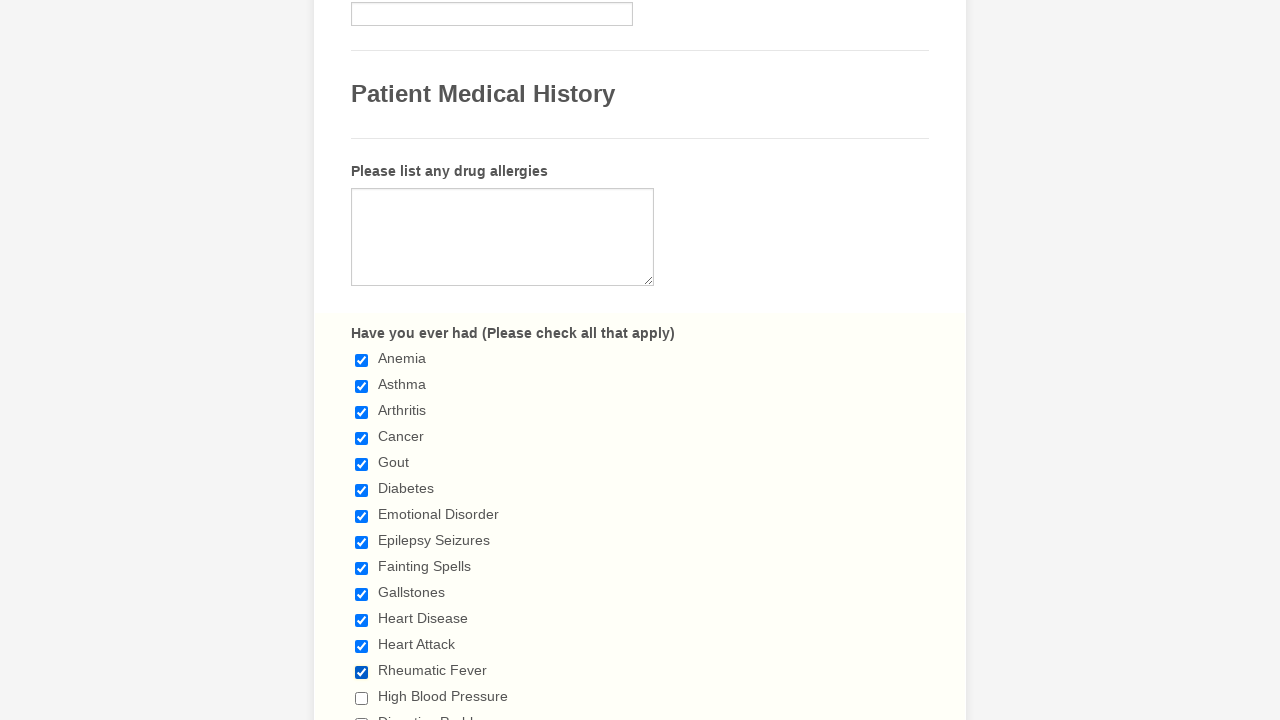

Clicked checkbox 13 to select it at (362, 698) on div.form-single-column input[type='checkbox'] >> nth=13
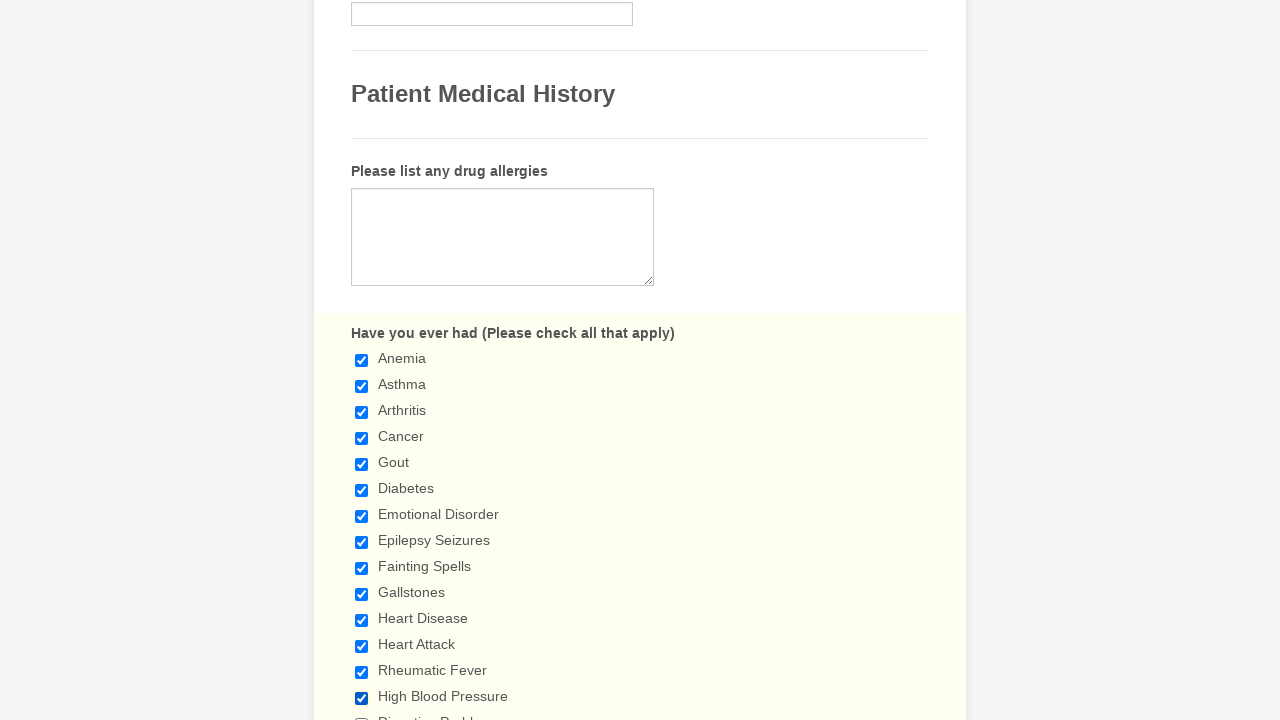

Clicked checkbox 14 to select it at (362, 714) on div.form-single-column input[type='checkbox'] >> nth=14
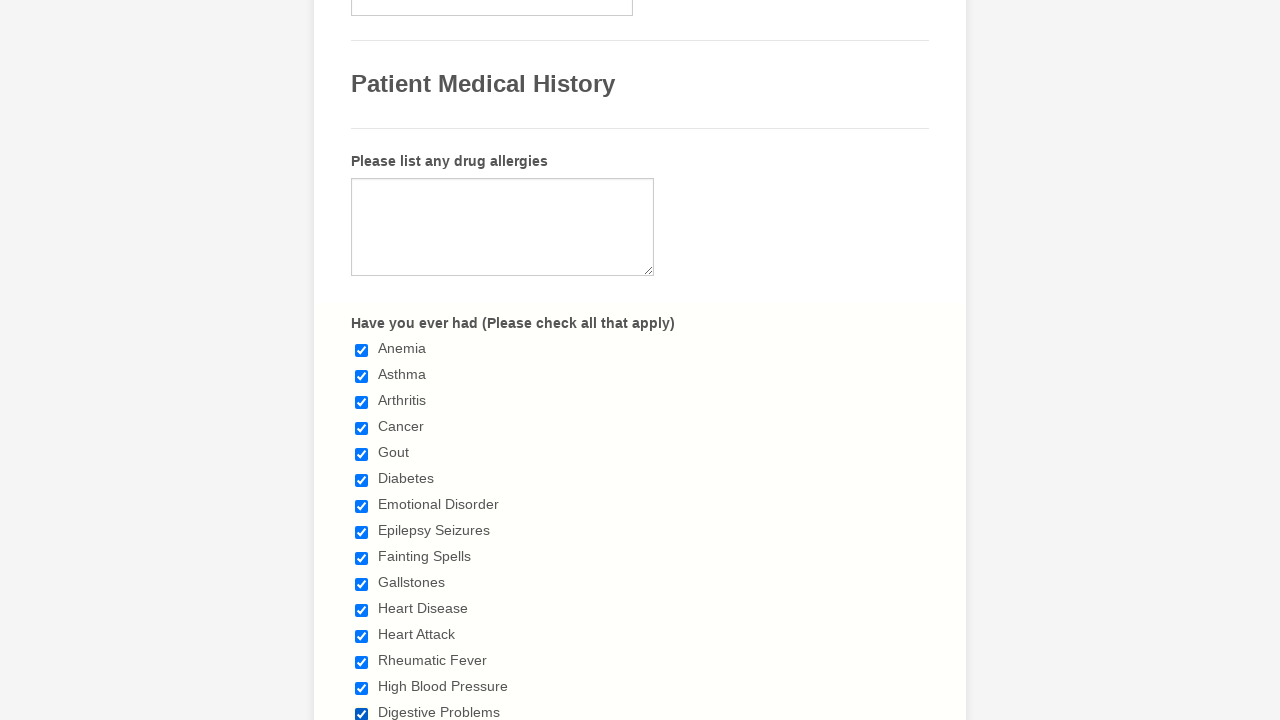

Clicked checkbox 15 to select it at (362, 360) on div.form-single-column input[type='checkbox'] >> nth=15
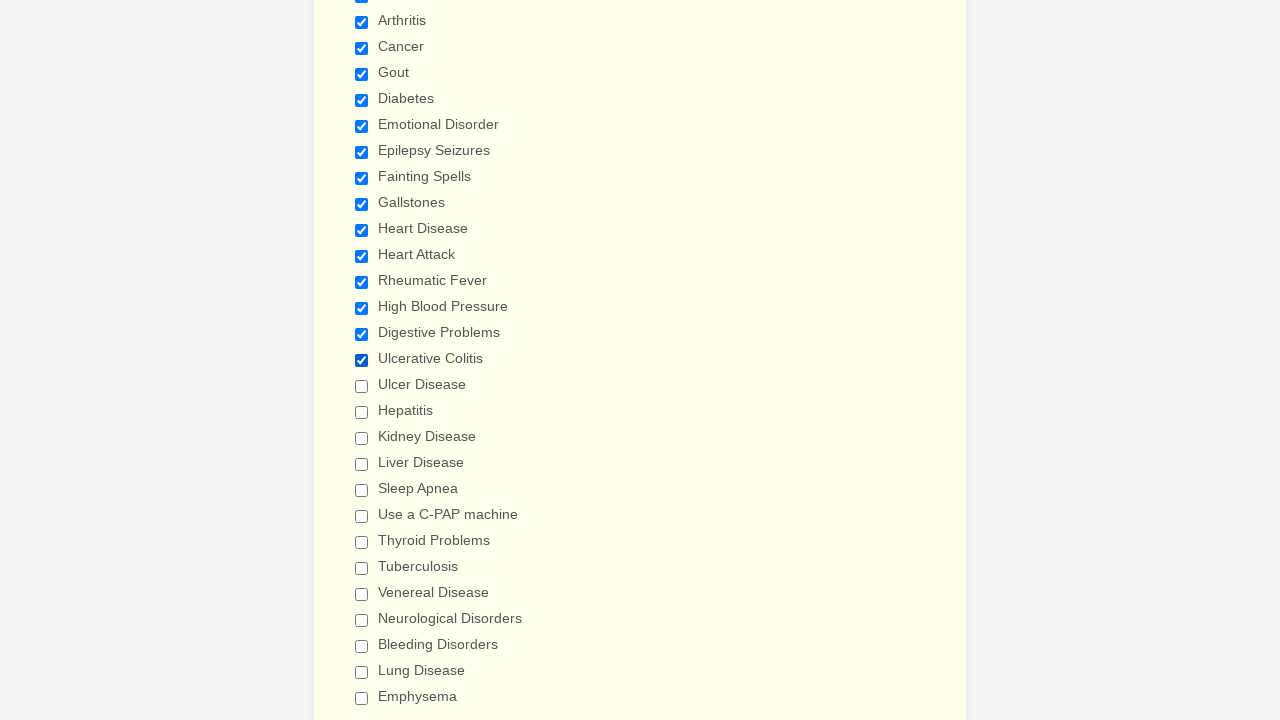

Clicked checkbox 16 to select it at (362, 386) on div.form-single-column input[type='checkbox'] >> nth=16
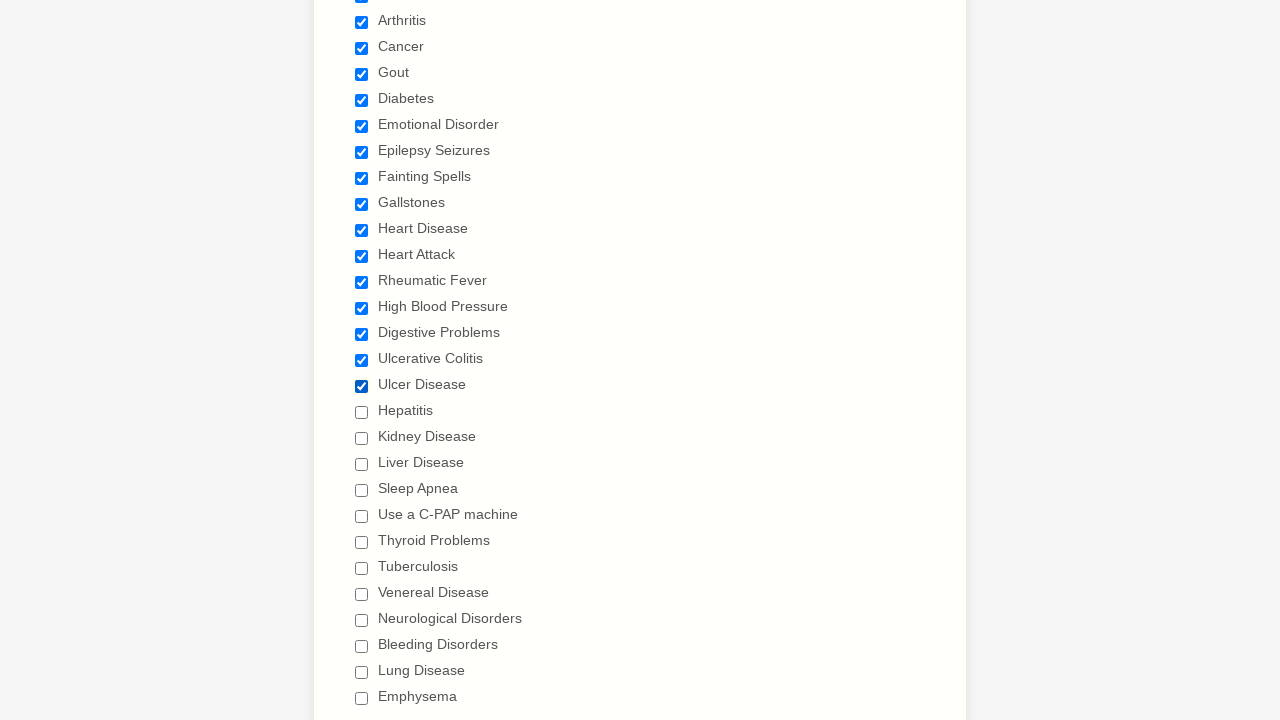

Clicked checkbox 17 to select it at (362, 412) on div.form-single-column input[type='checkbox'] >> nth=17
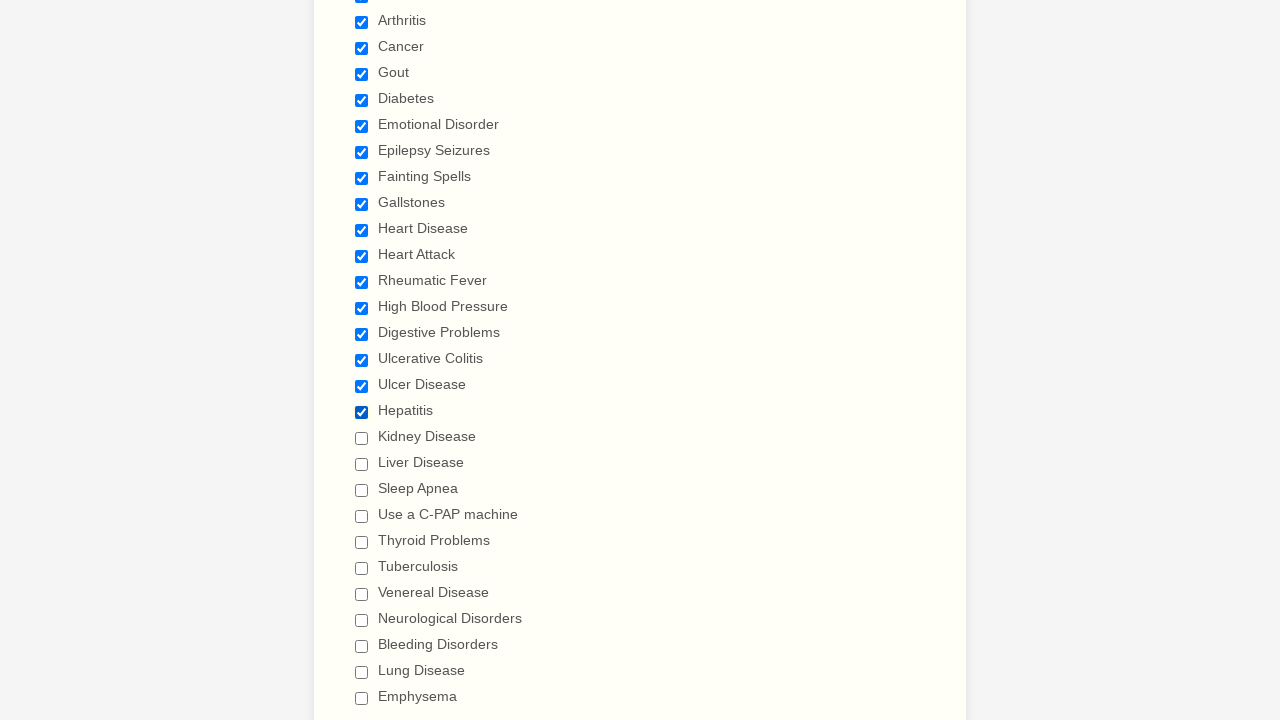

Clicked checkbox 18 to select it at (362, 438) on div.form-single-column input[type='checkbox'] >> nth=18
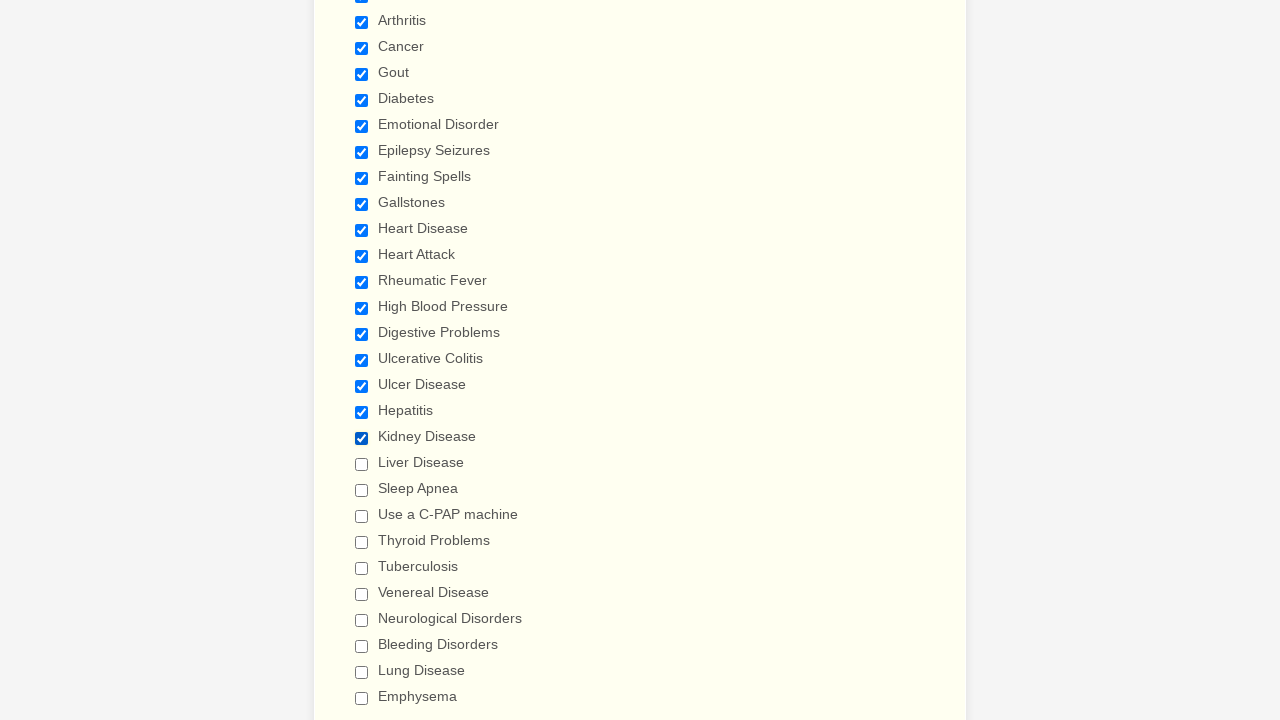

Clicked checkbox 19 to select it at (362, 464) on div.form-single-column input[type='checkbox'] >> nth=19
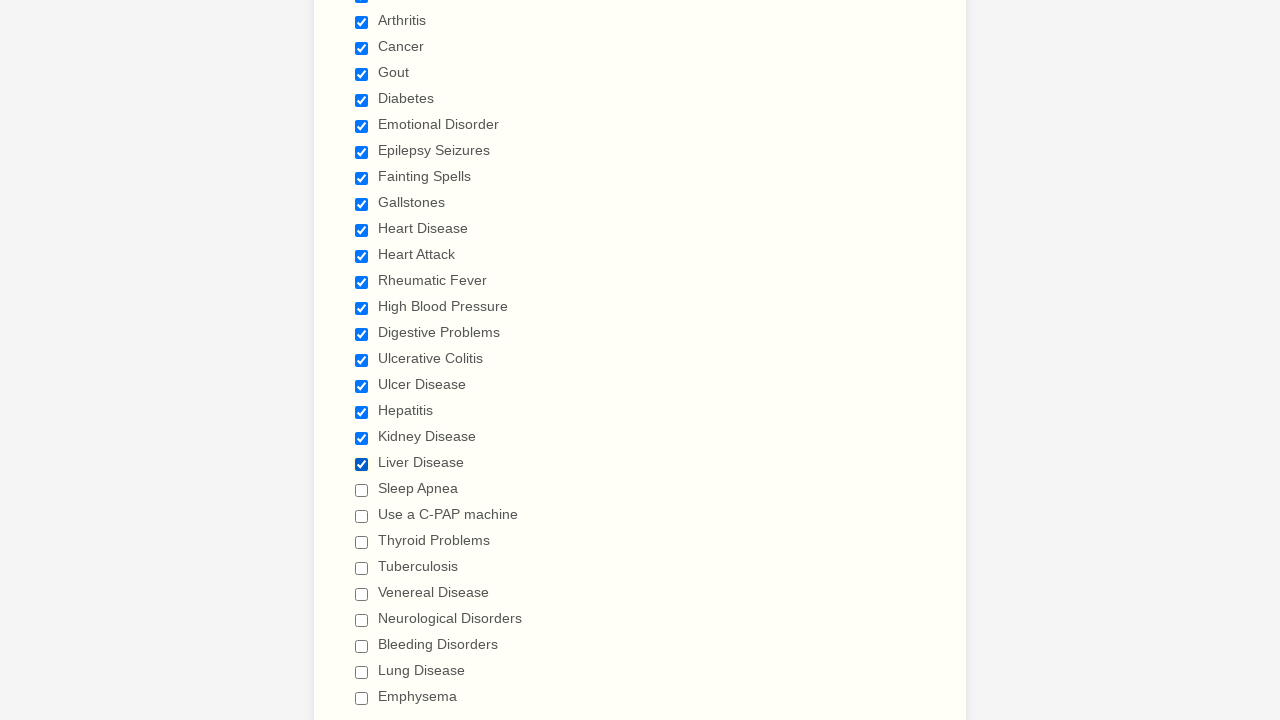

Clicked checkbox 20 to select it at (362, 490) on div.form-single-column input[type='checkbox'] >> nth=20
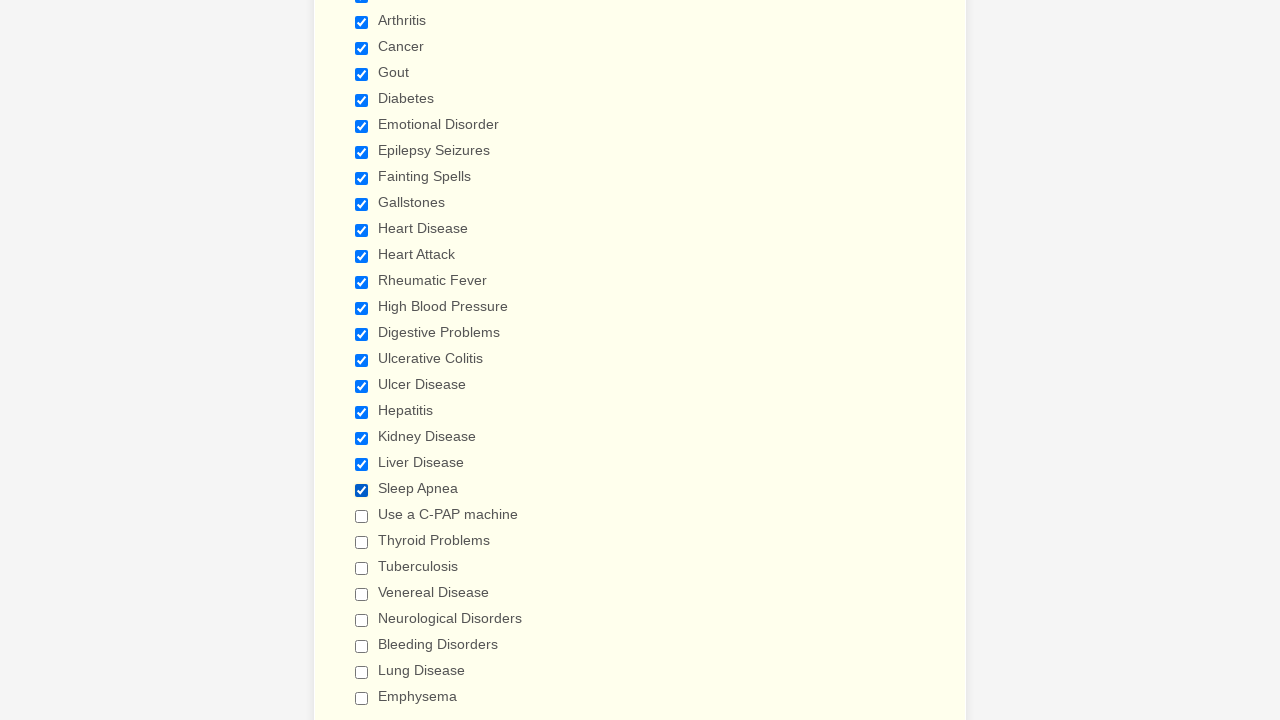

Clicked checkbox 21 to select it at (362, 516) on div.form-single-column input[type='checkbox'] >> nth=21
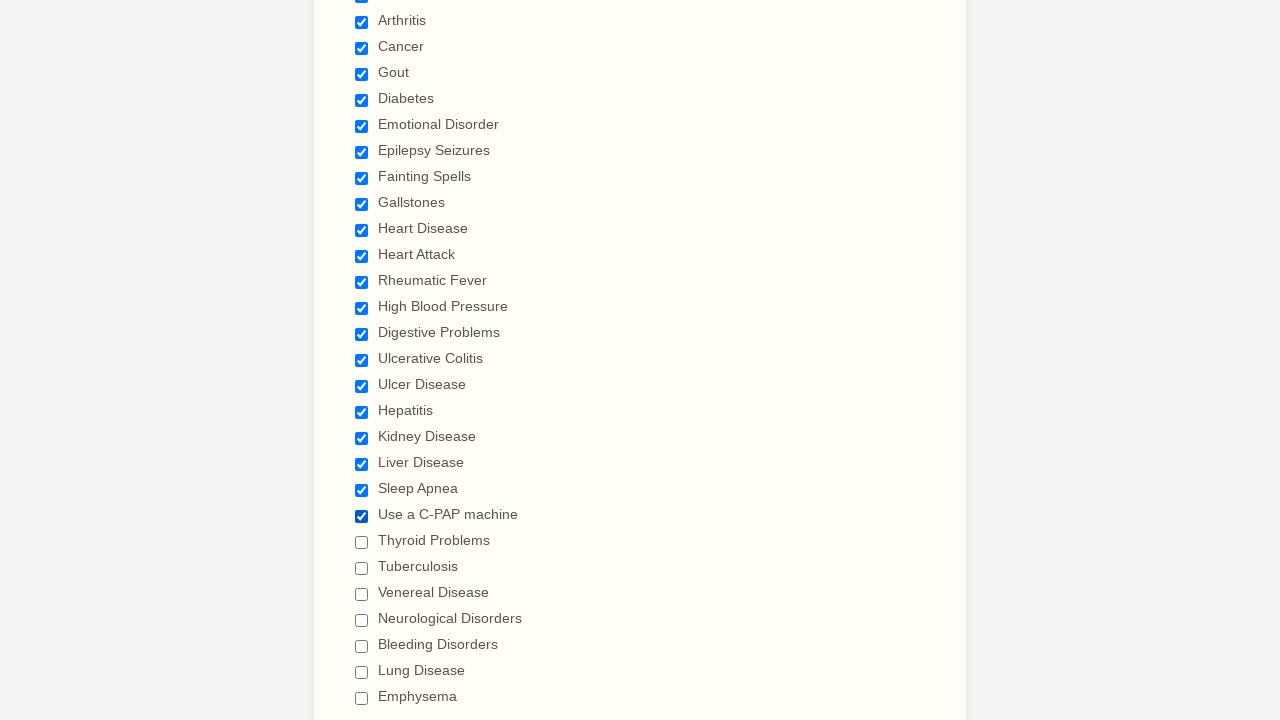

Clicked checkbox 22 to select it at (362, 542) on div.form-single-column input[type='checkbox'] >> nth=22
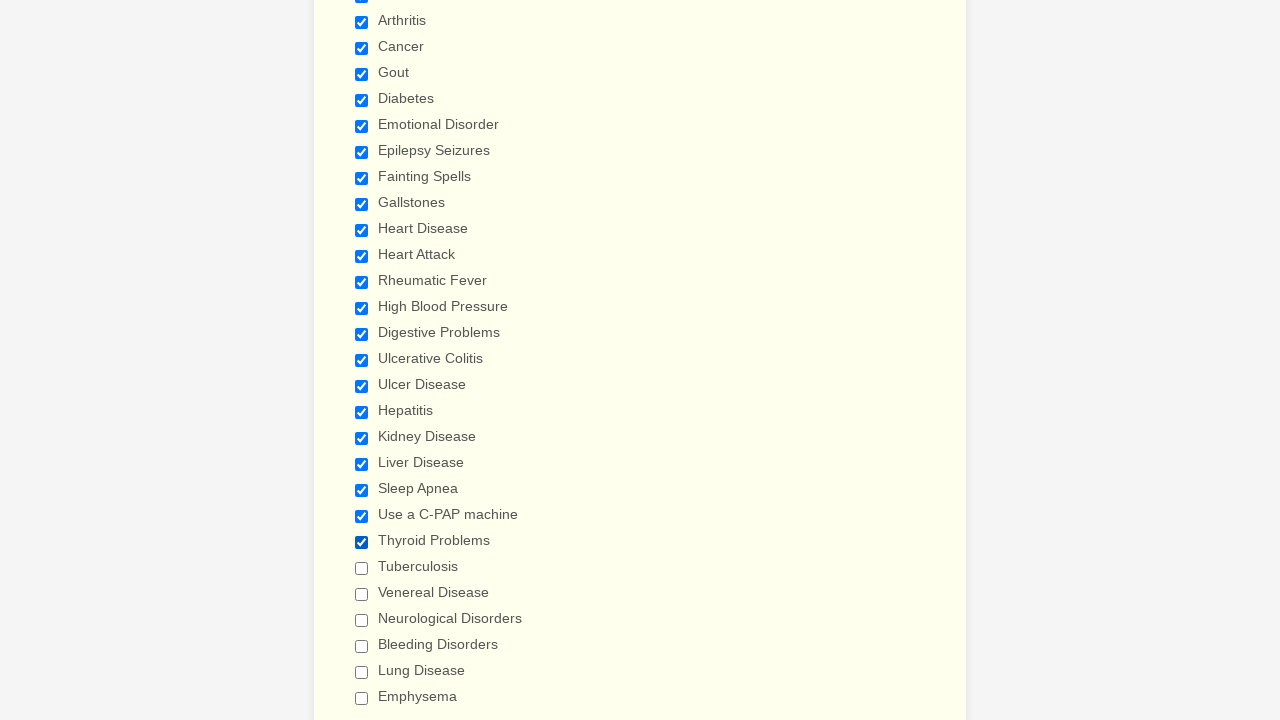

Clicked checkbox 23 to select it at (362, 568) on div.form-single-column input[type='checkbox'] >> nth=23
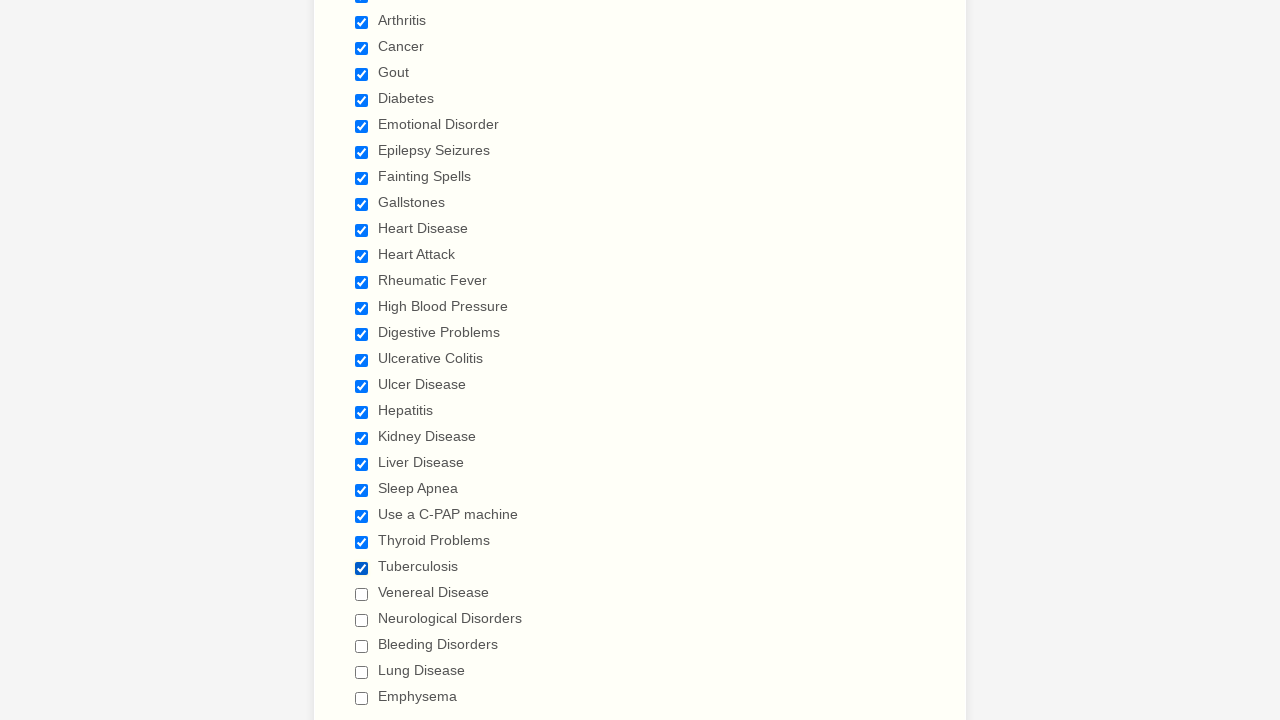

Clicked checkbox 24 to select it at (362, 594) on div.form-single-column input[type='checkbox'] >> nth=24
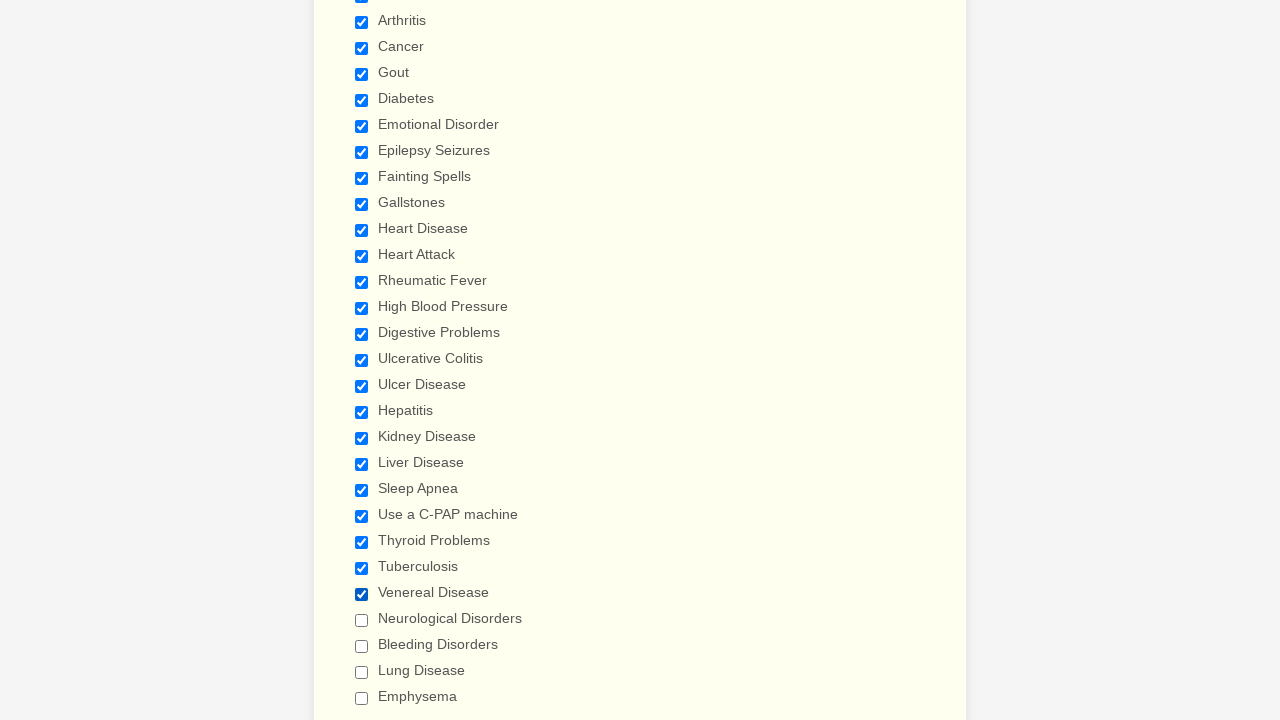

Clicked checkbox 25 to select it at (362, 620) on div.form-single-column input[type='checkbox'] >> nth=25
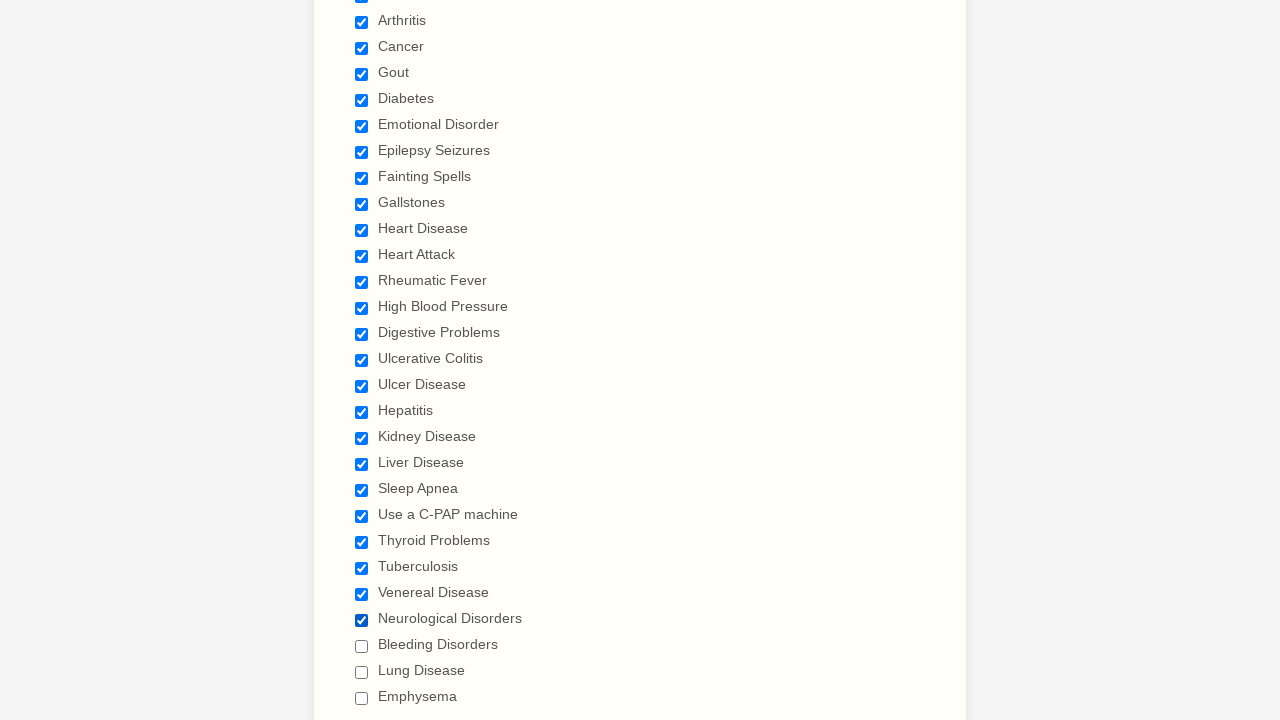

Clicked checkbox 26 to select it at (362, 646) on div.form-single-column input[type='checkbox'] >> nth=26
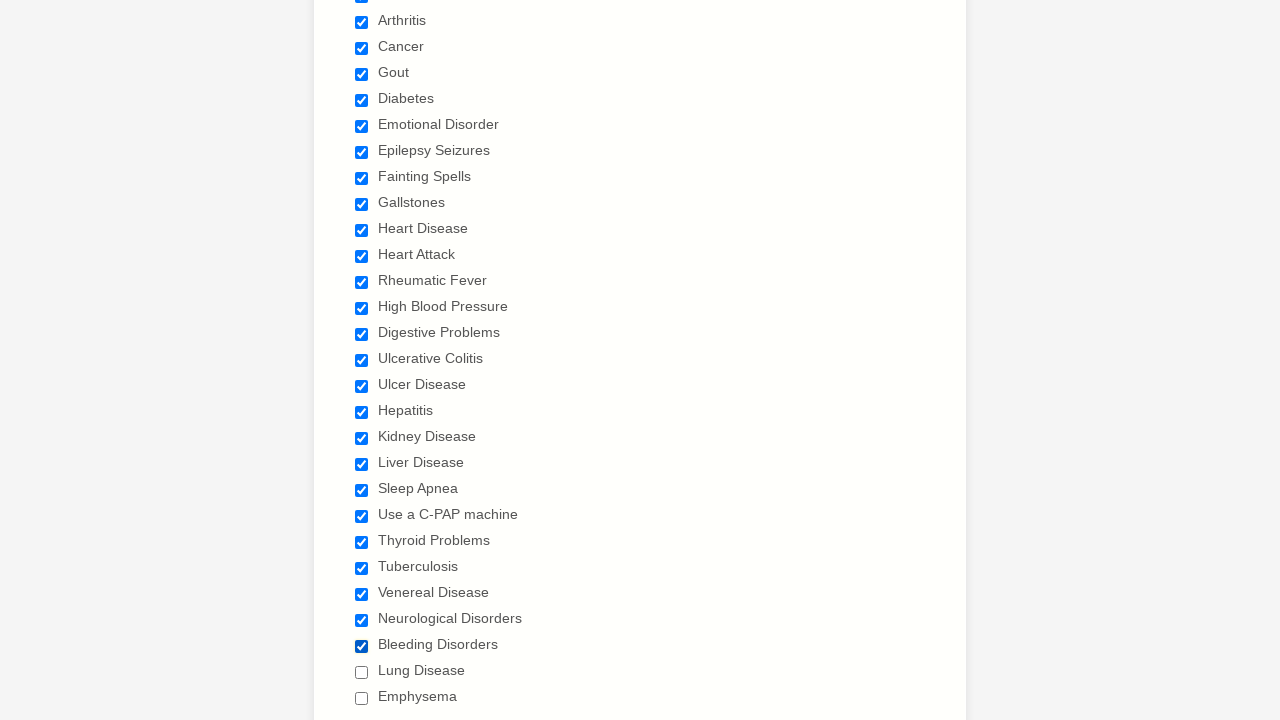

Clicked checkbox 27 to select it at (362, 672) on div.form-single-column input[type='checkbox'] >> nth=27
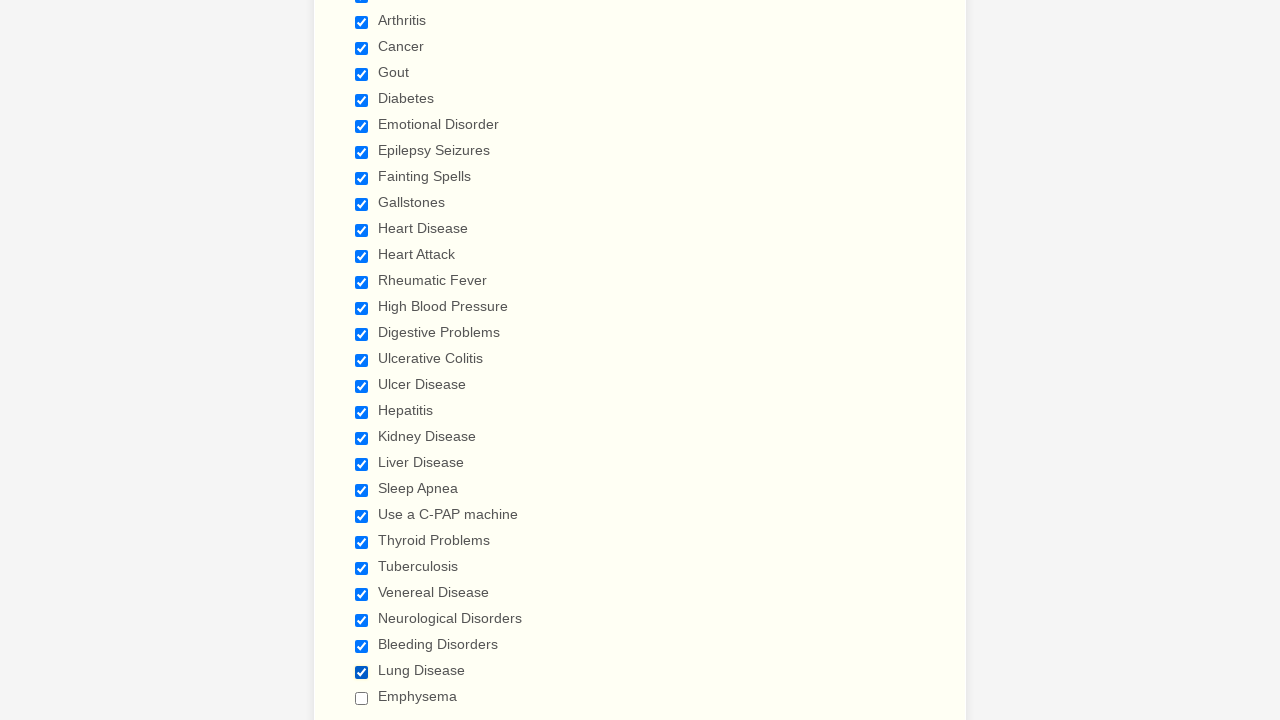

Clicked checkbox 28 to select it at (362, 698) on div.form-single-column input[type='checkbox'] >> nth=28
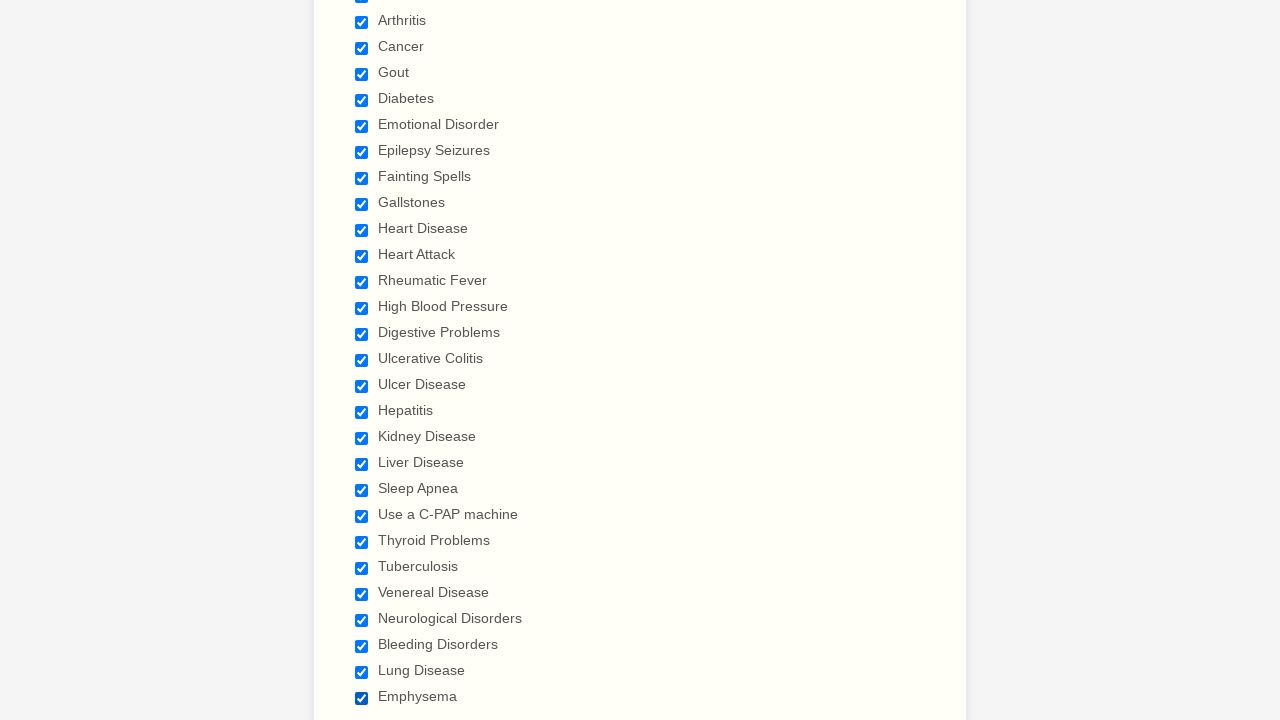

Verified all checkboxes are selected
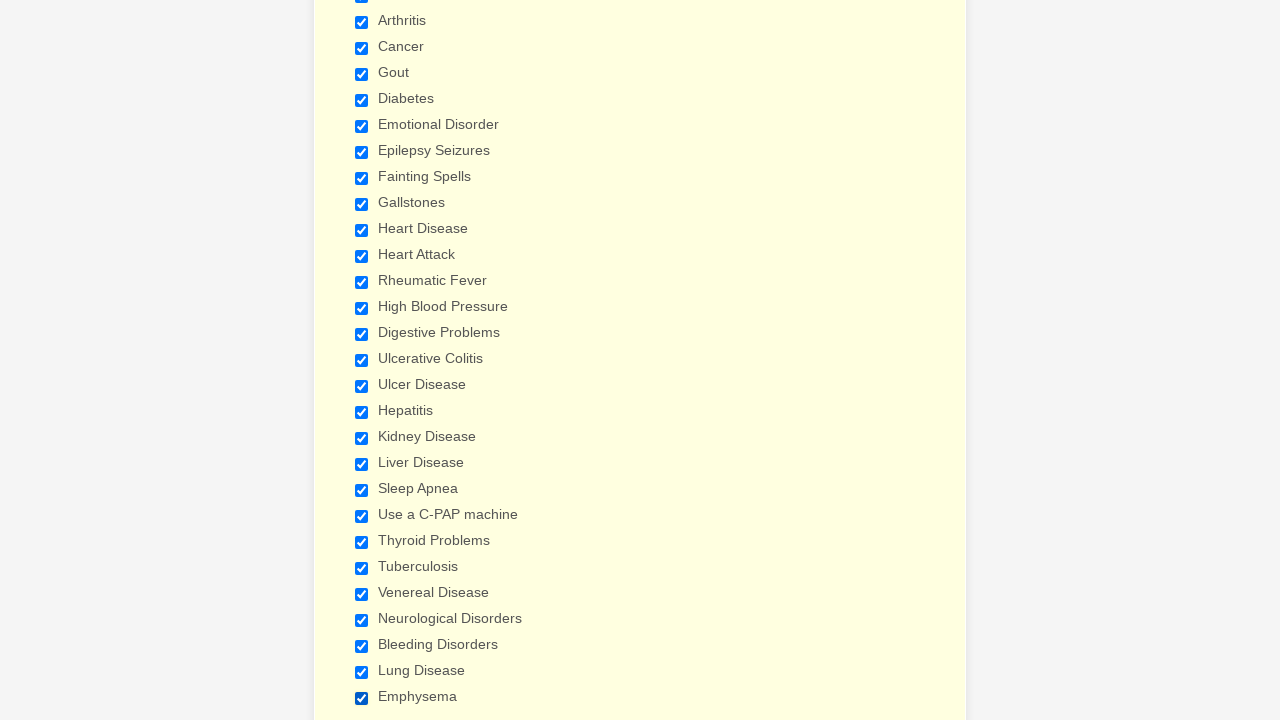

Cleared browser cookies
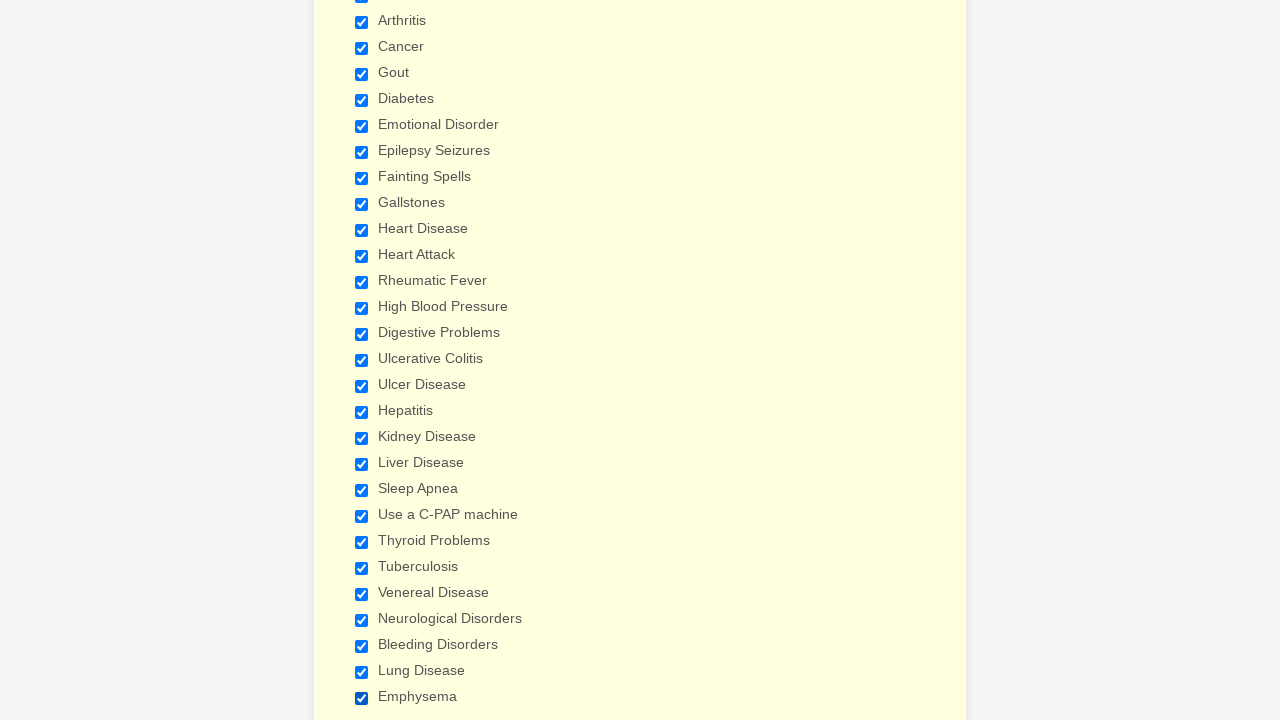

Reloaded the page to reset checkbox states
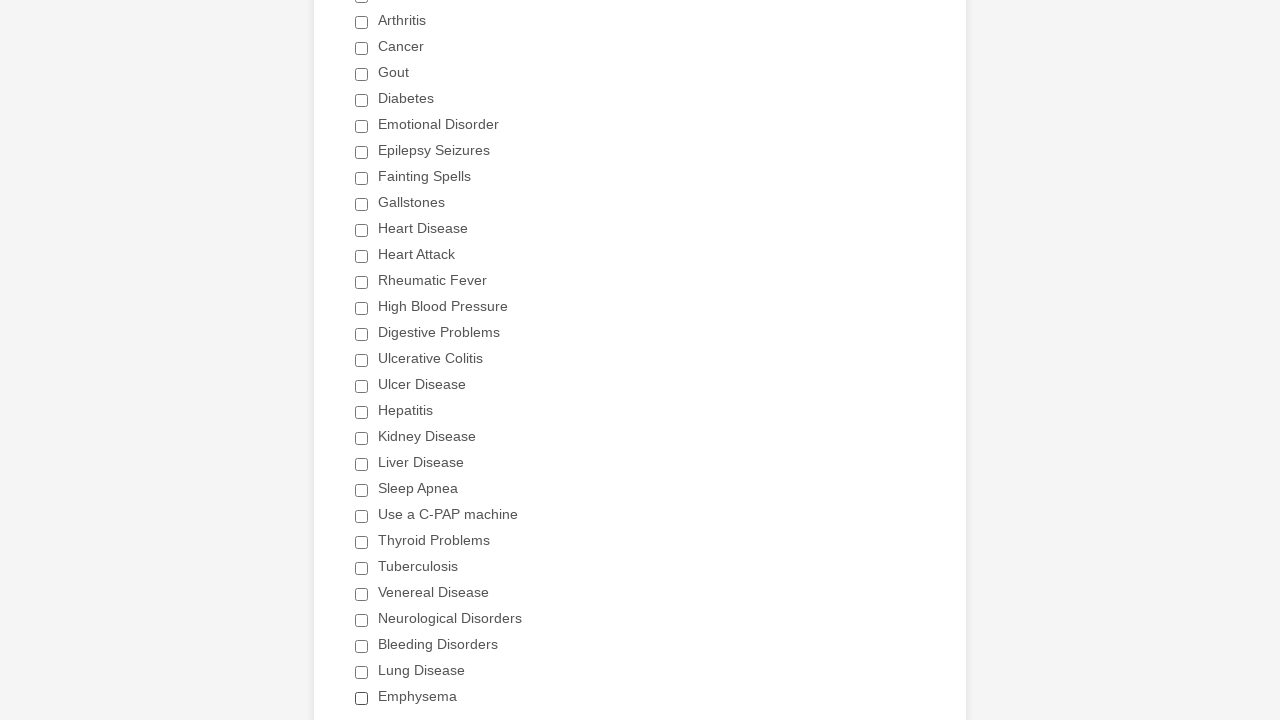

Re-located all checkboxes after page refresh
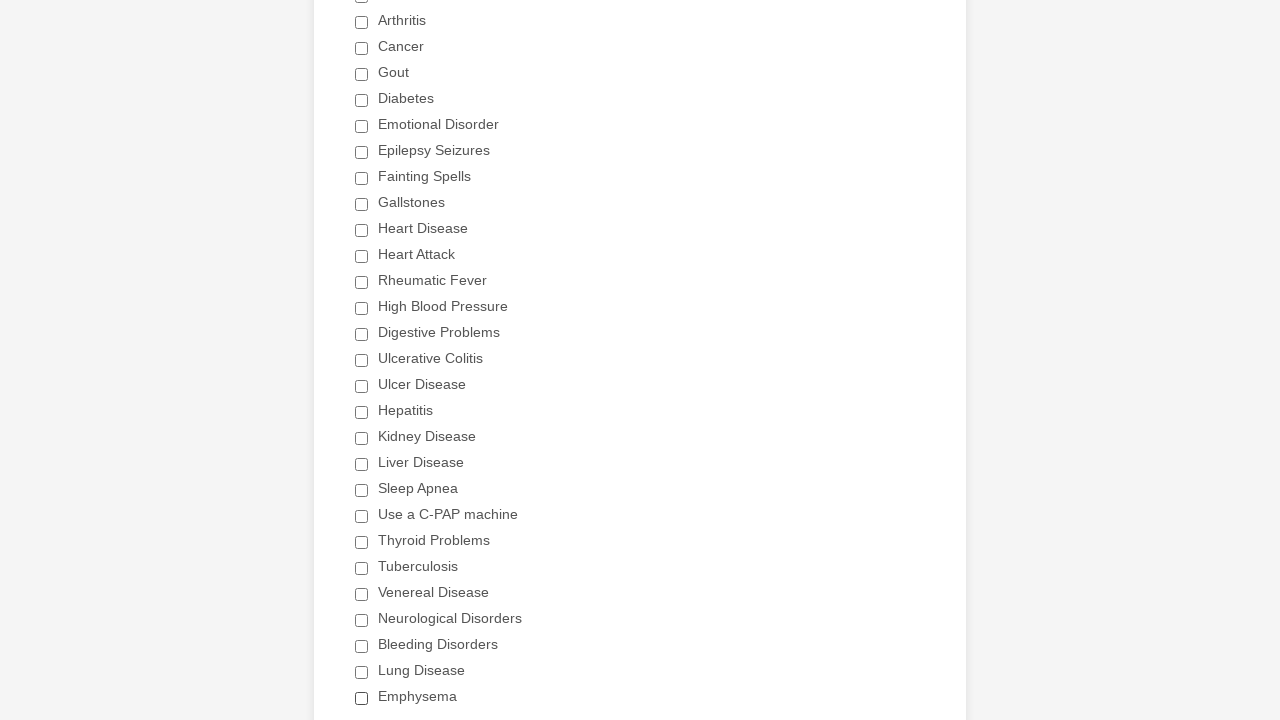

Clicked Heart Attack checkbox to select it at (362, 256) on div.form-single-column input[type='checkbox'] >> nth=11
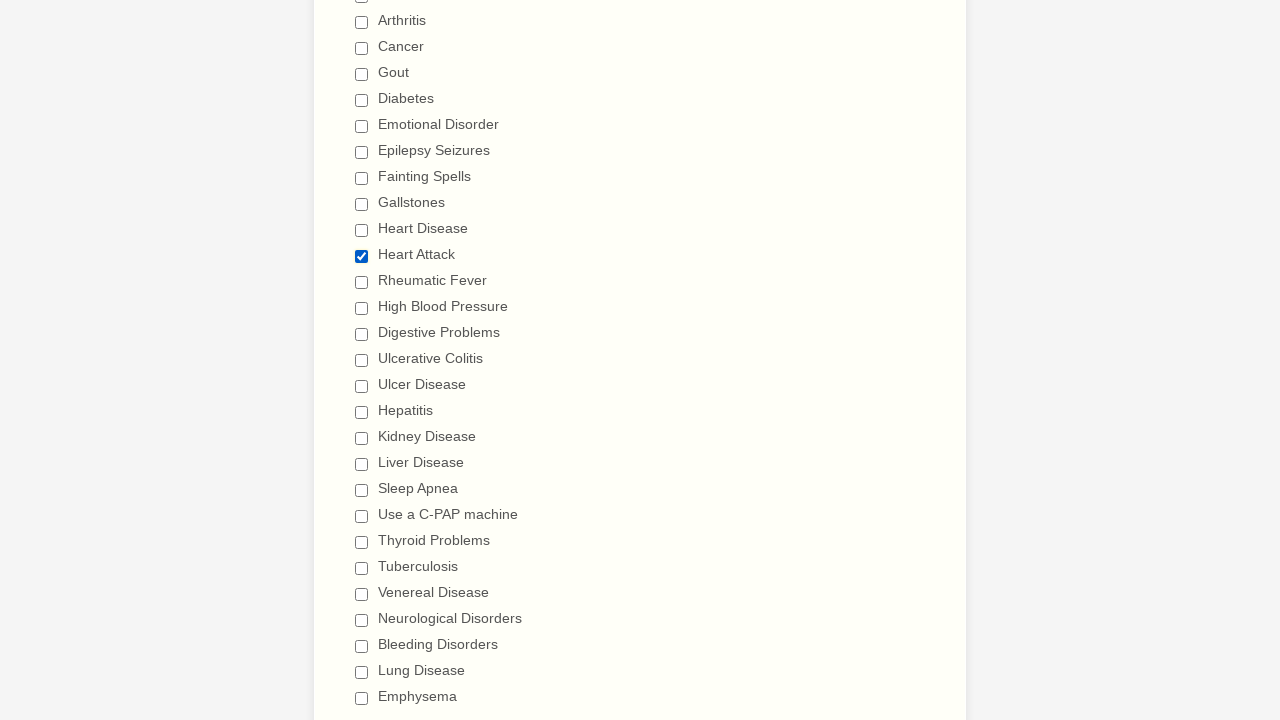

Verified only Heart Attack checkbox is selected and all others are unchecked
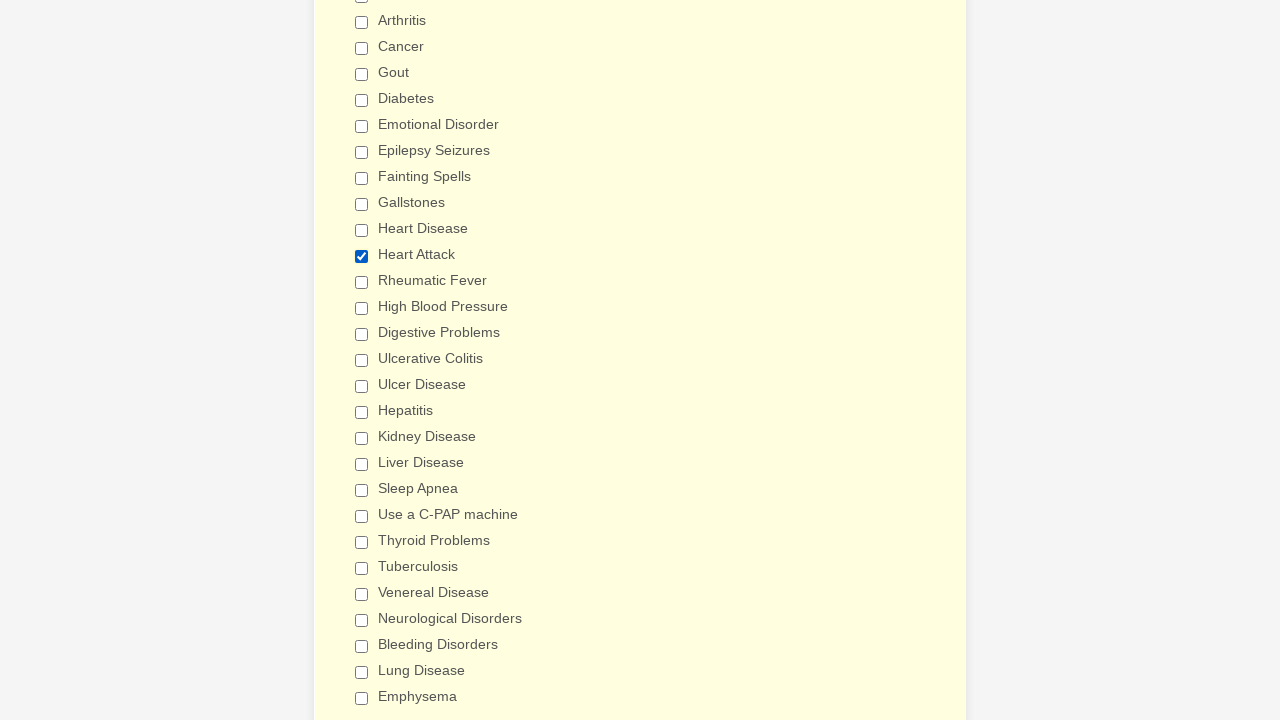

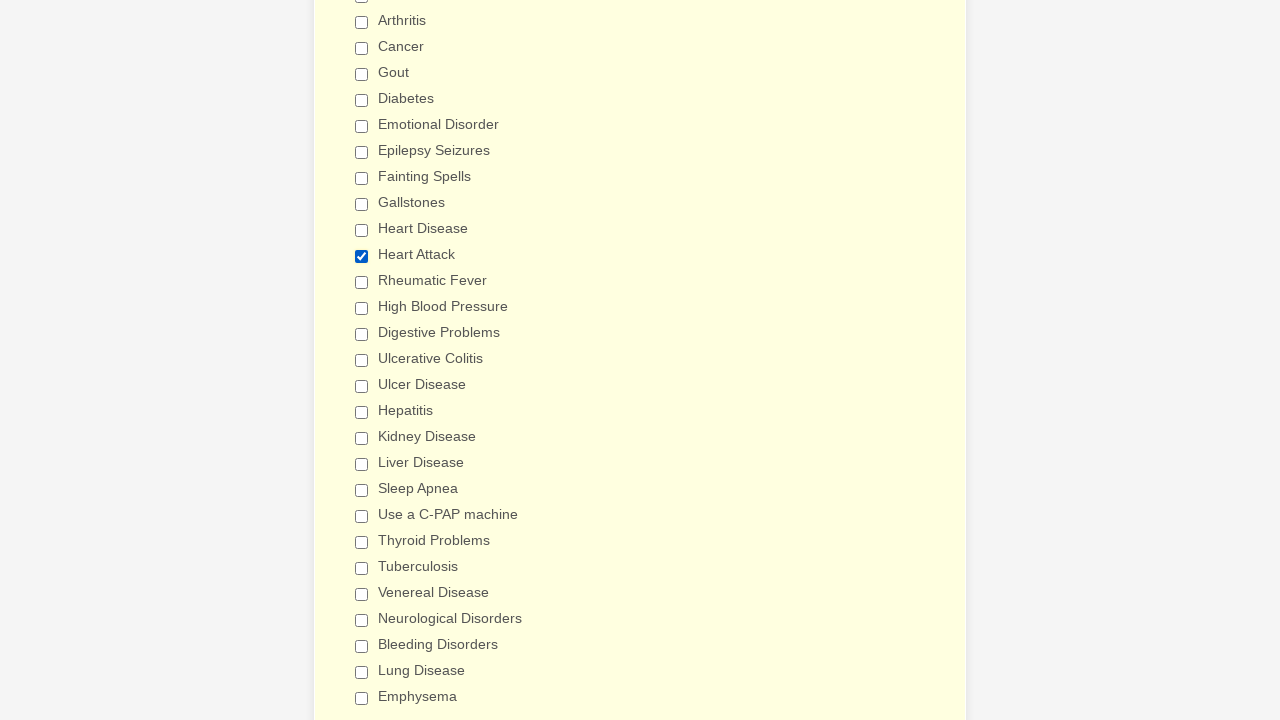